Tests page scrolling functionality on W3Schools by repeatedly pressing Page Down and Page Up keys on the body element, simulating user keyboard navigation.

Starting URL: https://www.w3schools.com/

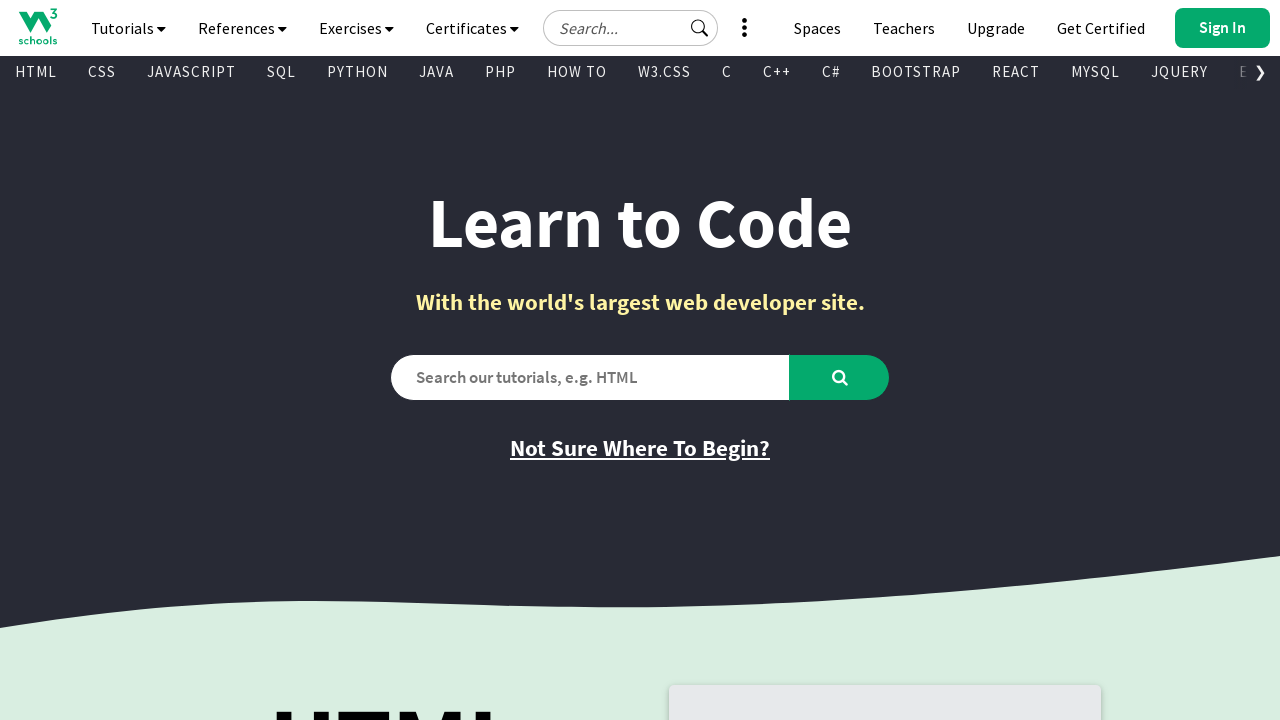

Clicked on body element to ensure focus at (640, 360) on body
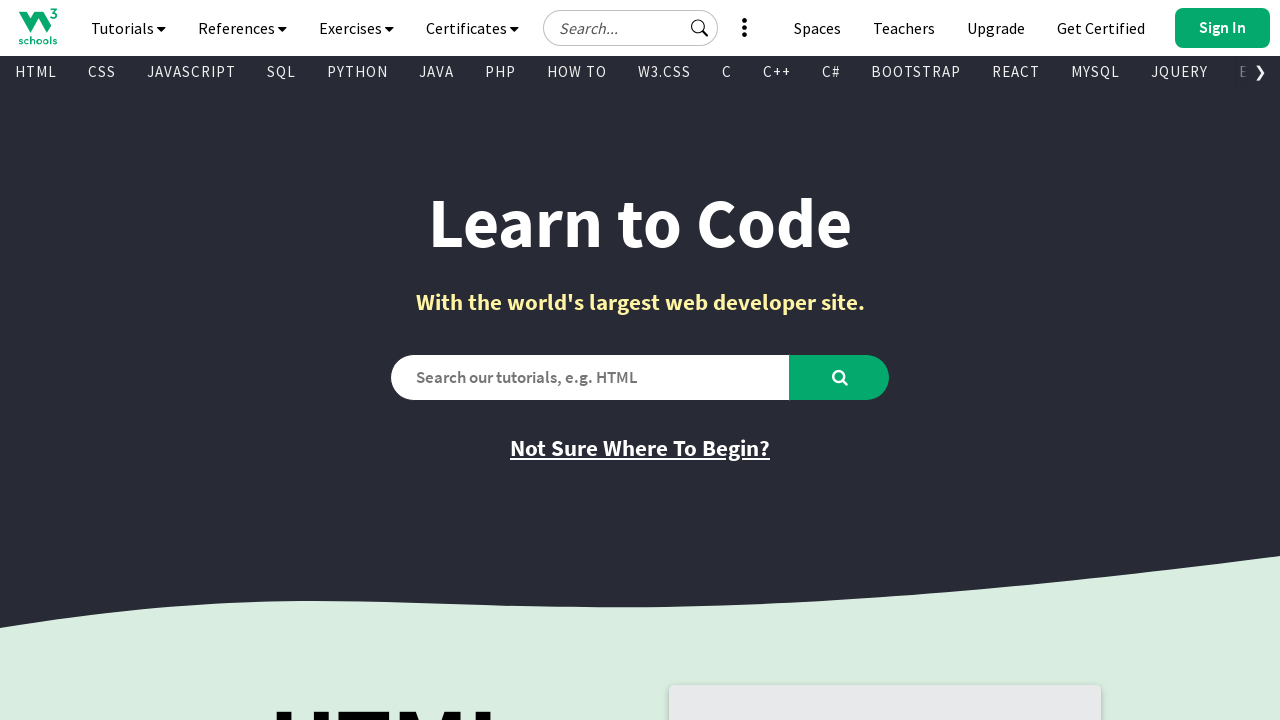

Pressed Page Down key (iteration 1/10)
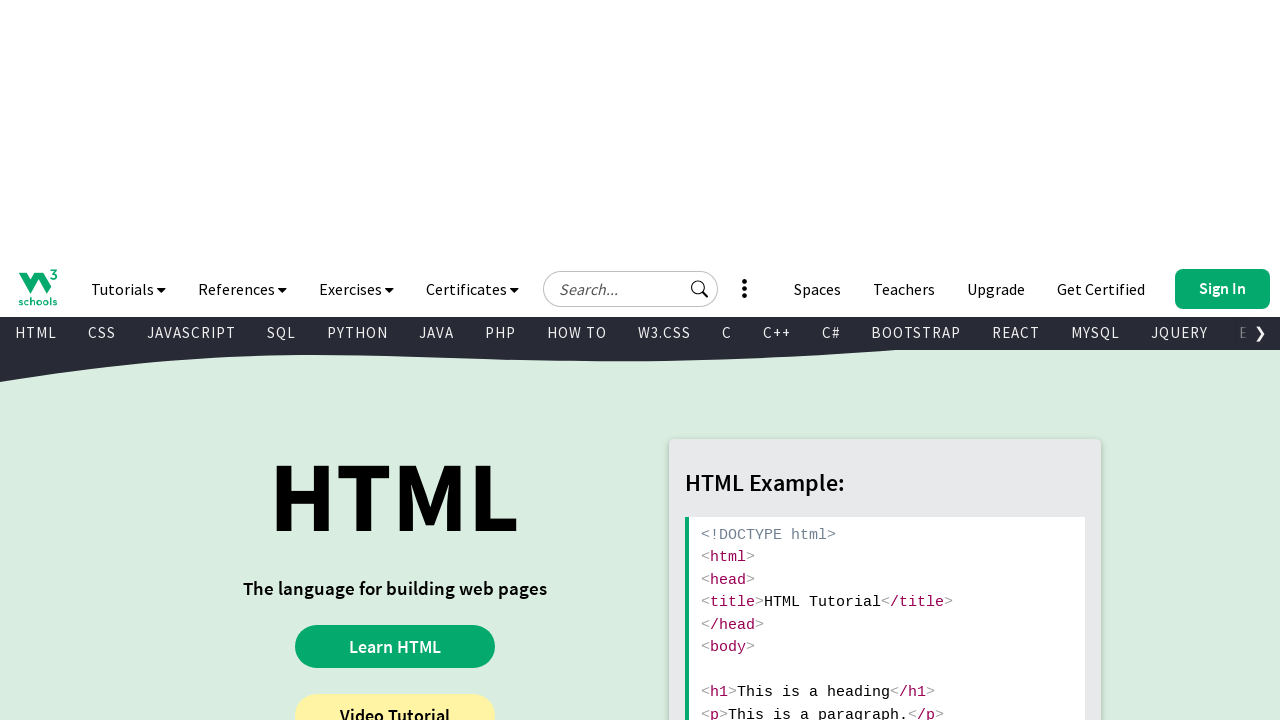

Waited 1 second after Page Down (iteration 1/10)
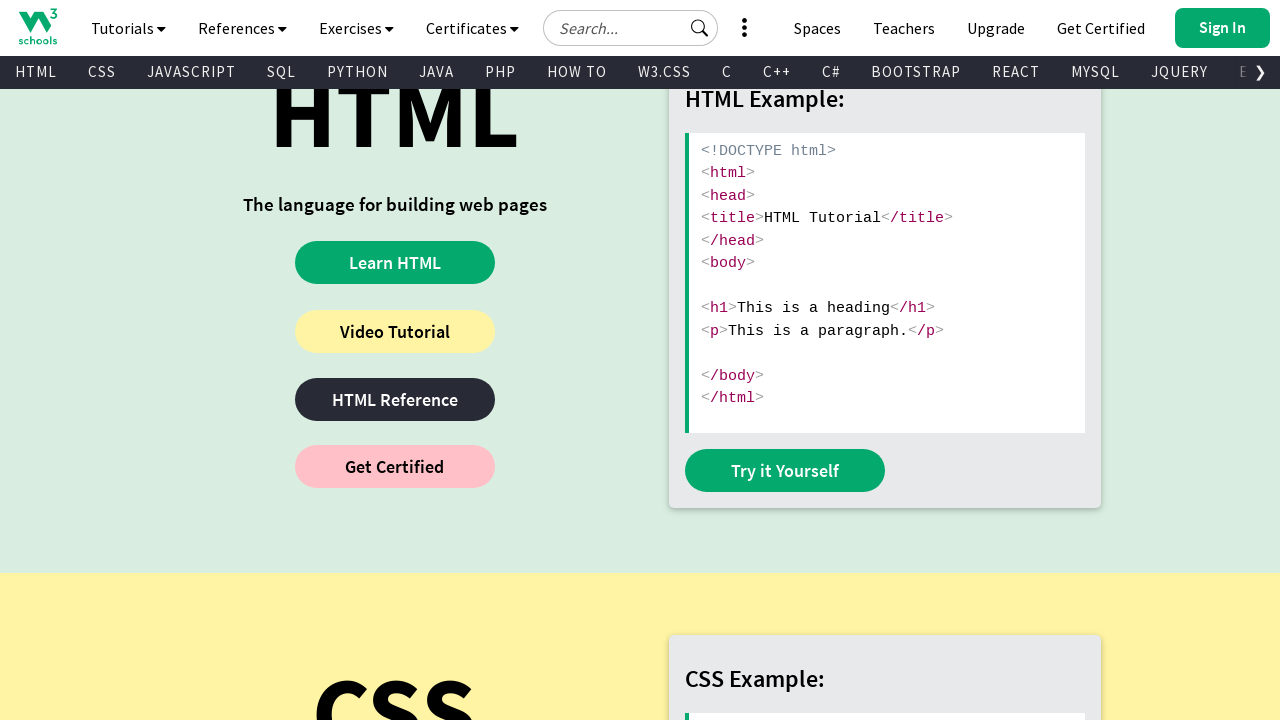

Pressed Page Up key (iteration 1/10)
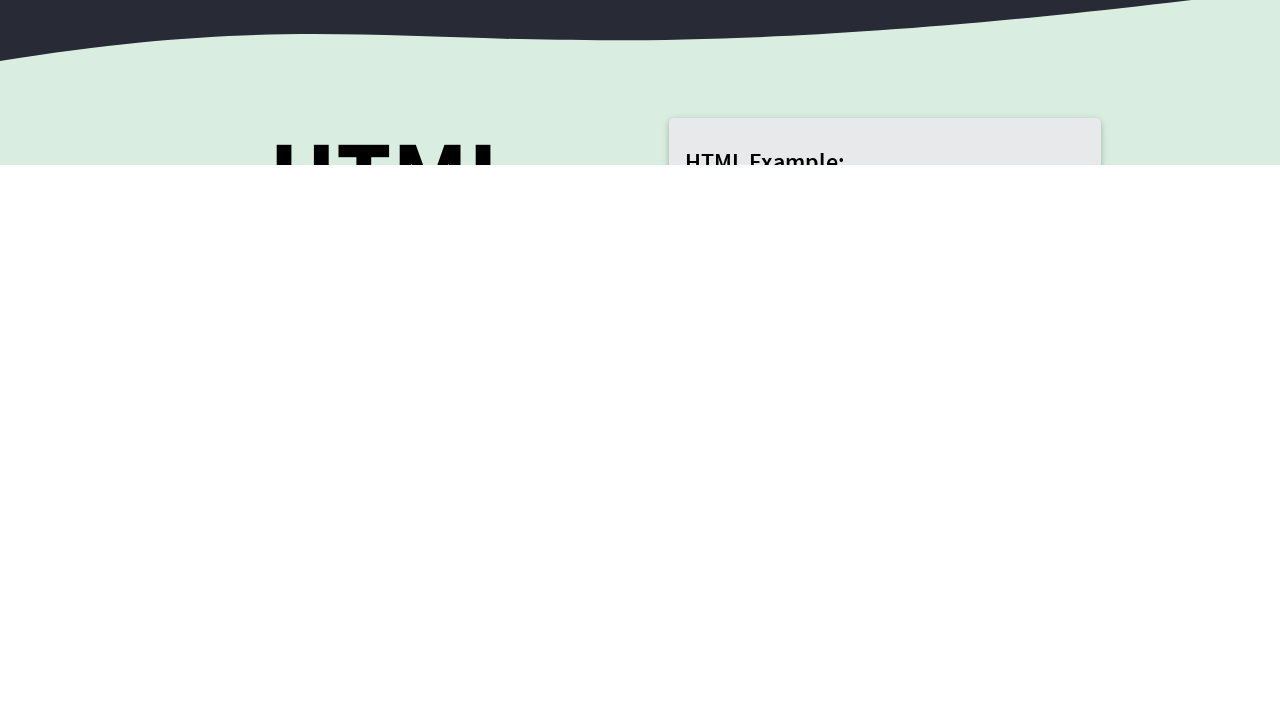

Waited 1 second after Page Up (iteration 1/10)
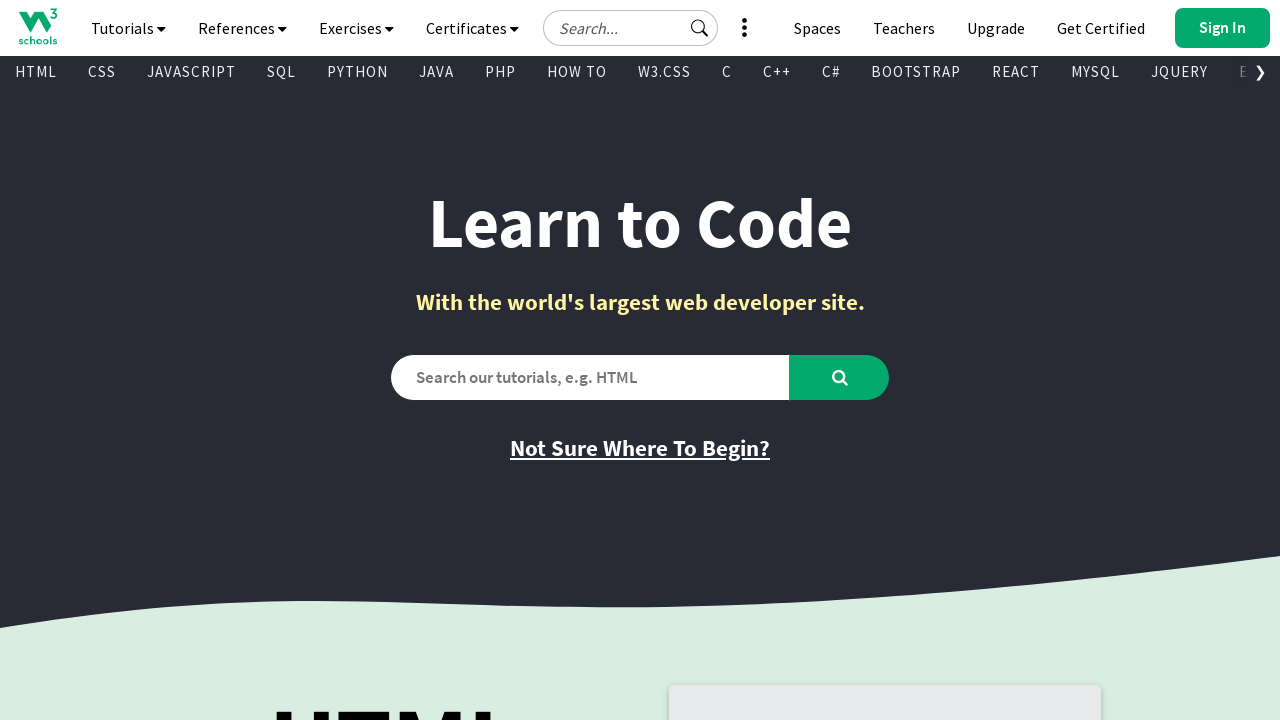

Pressed Page Down key (iteration 2/10)
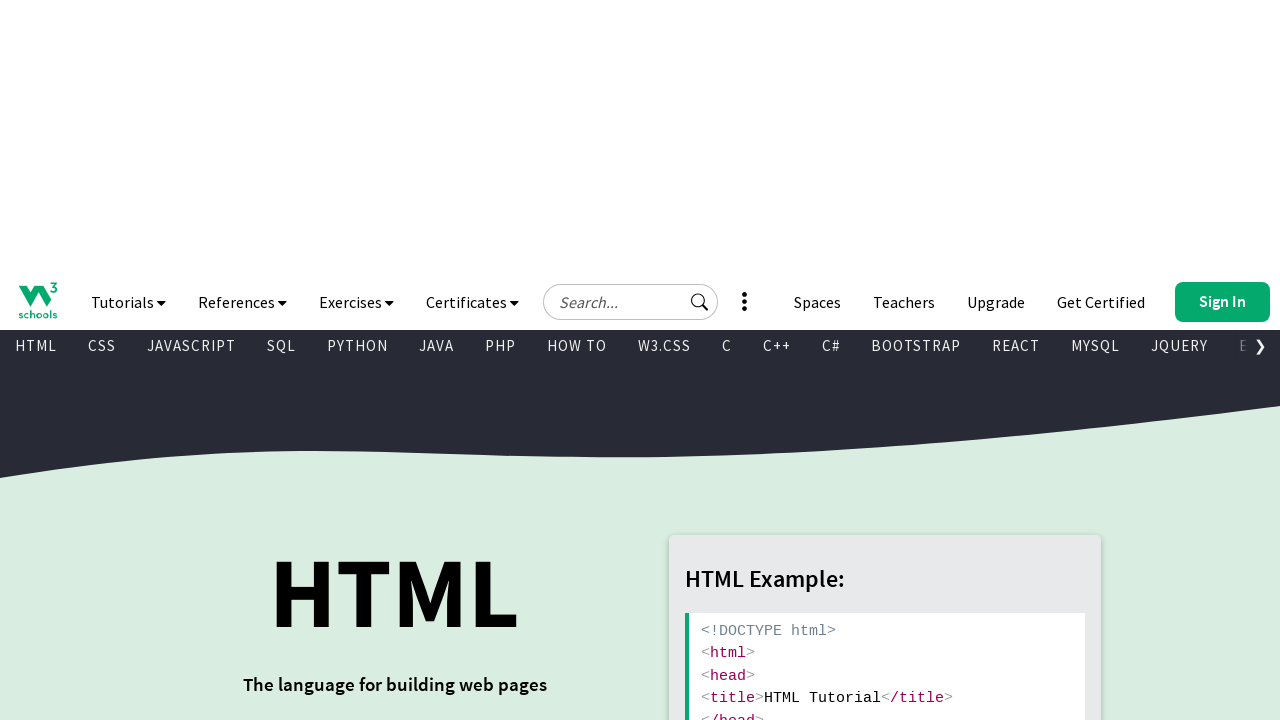

Waited 1 second after Page Down (iteration 2/10)
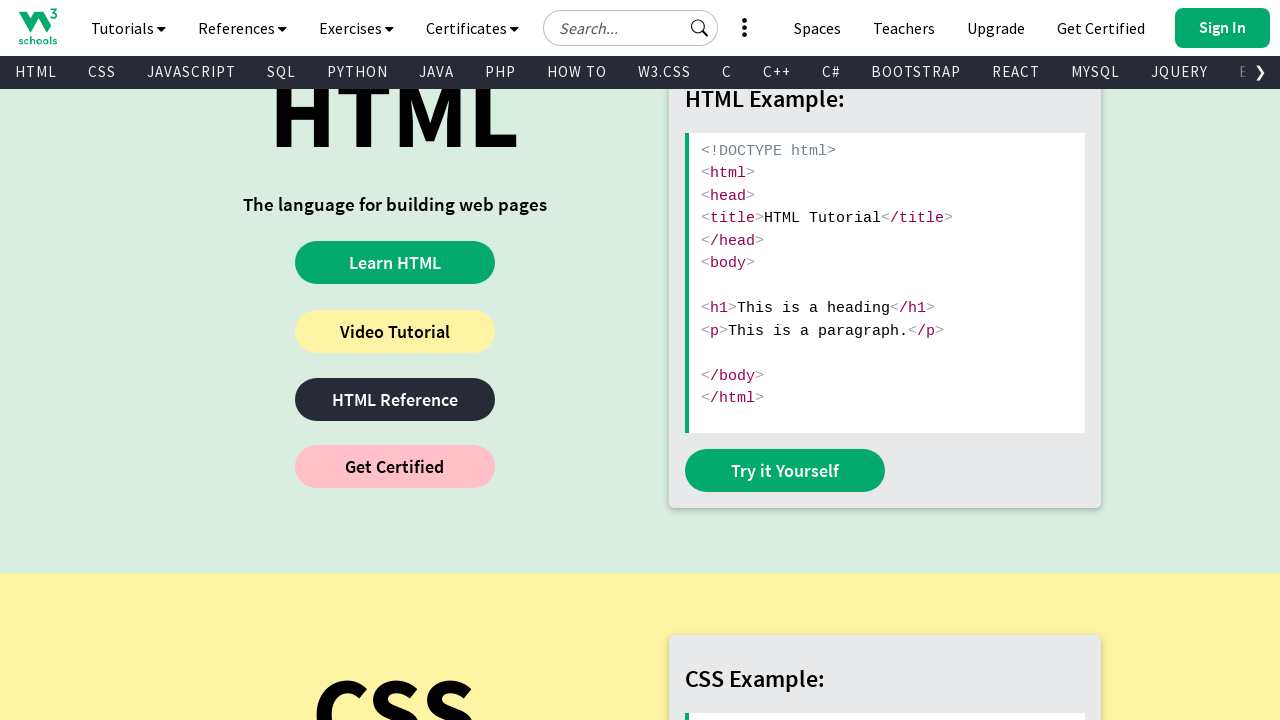

Pressed Page Up key (iteration 2/10)
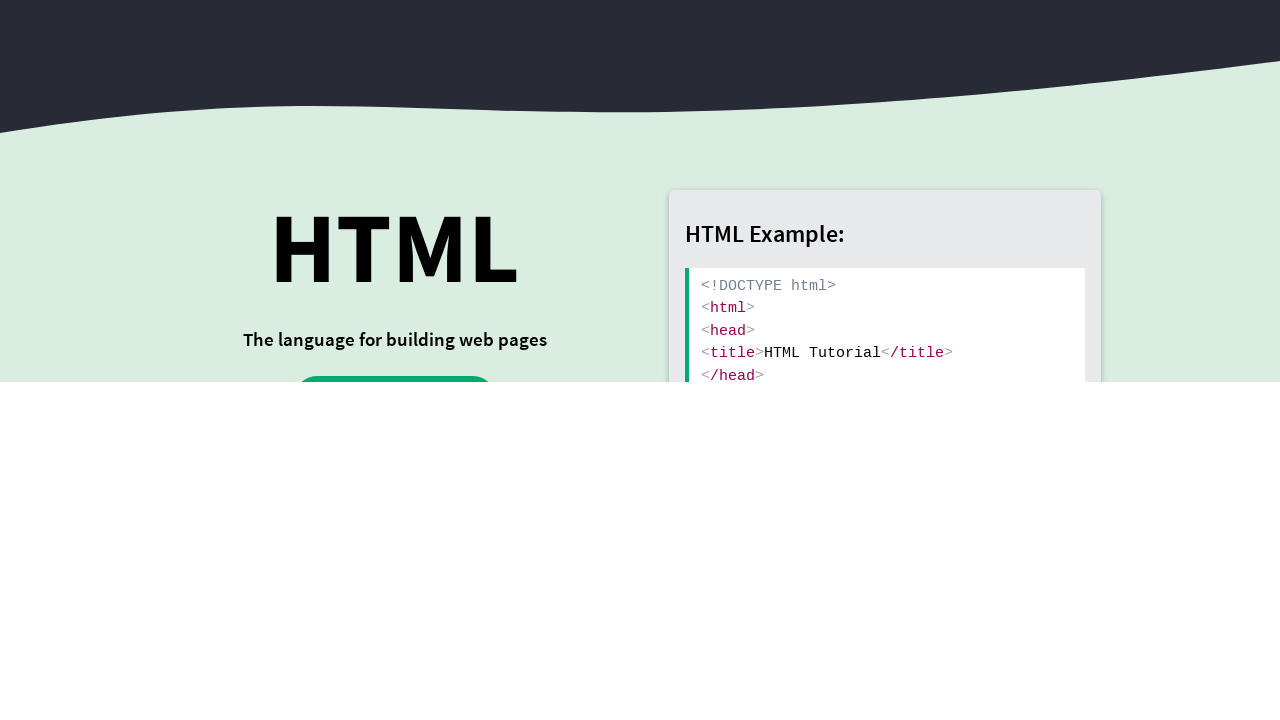

Waited 1 second after Page Up (iteration 2/10)
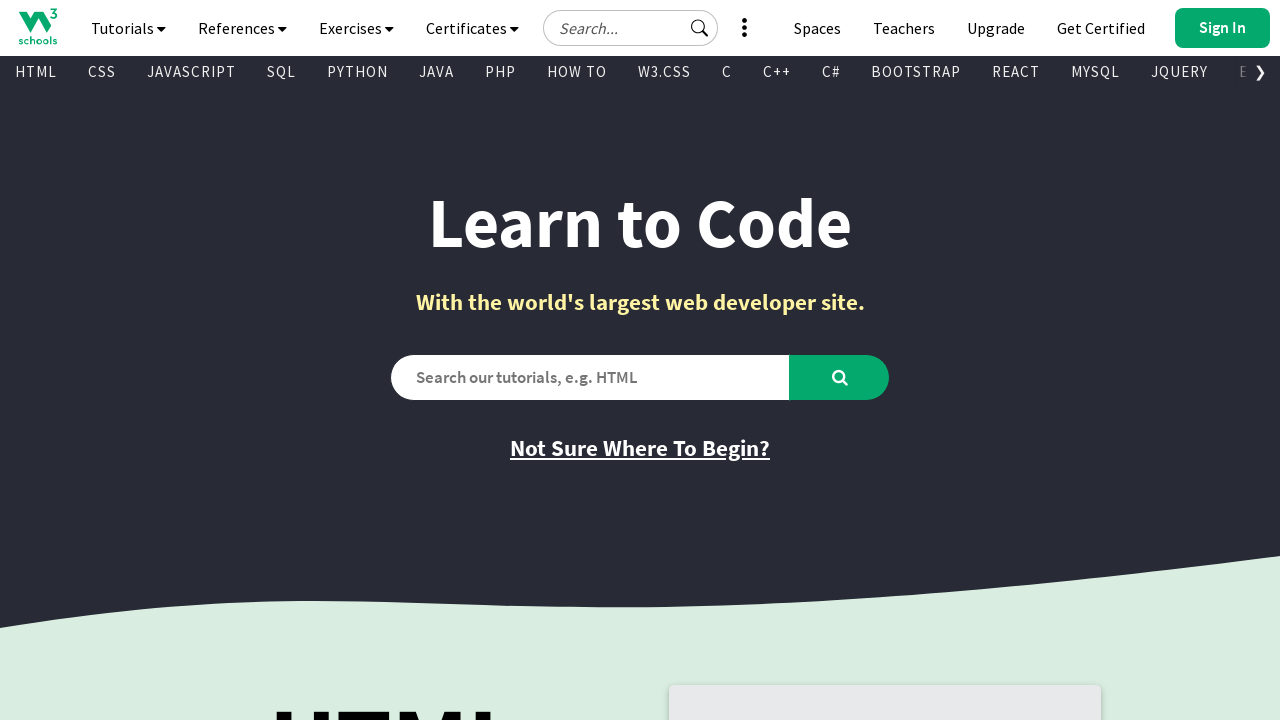

Pressed Page Down key (iteration 3/10)
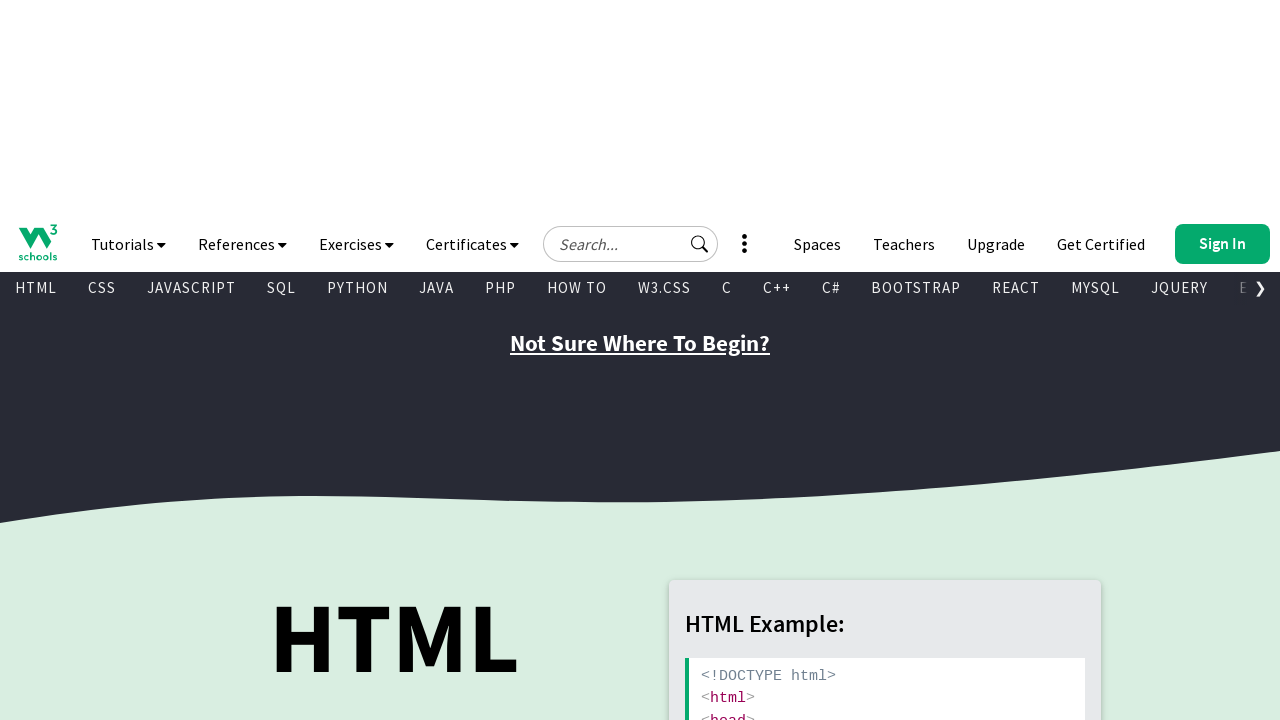

Waited 1 second after Page Down (iteration 3/10)
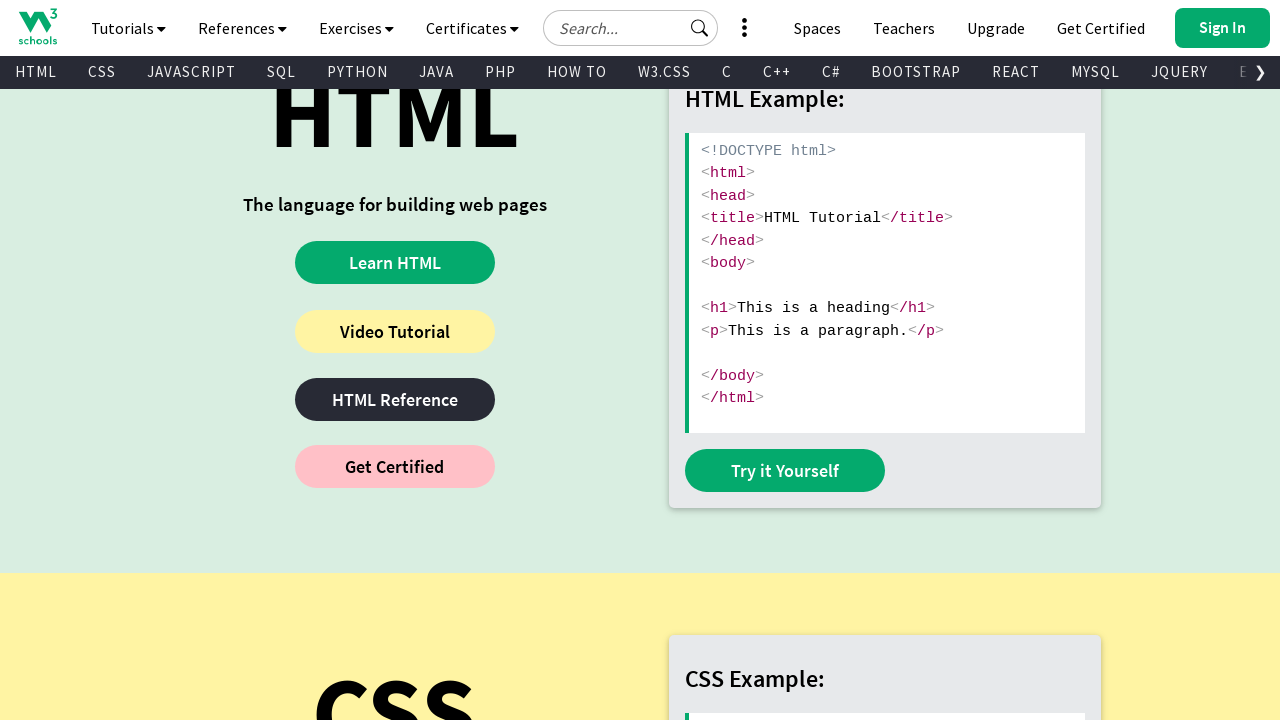

Pressed Page Up key (iteration 3/10)
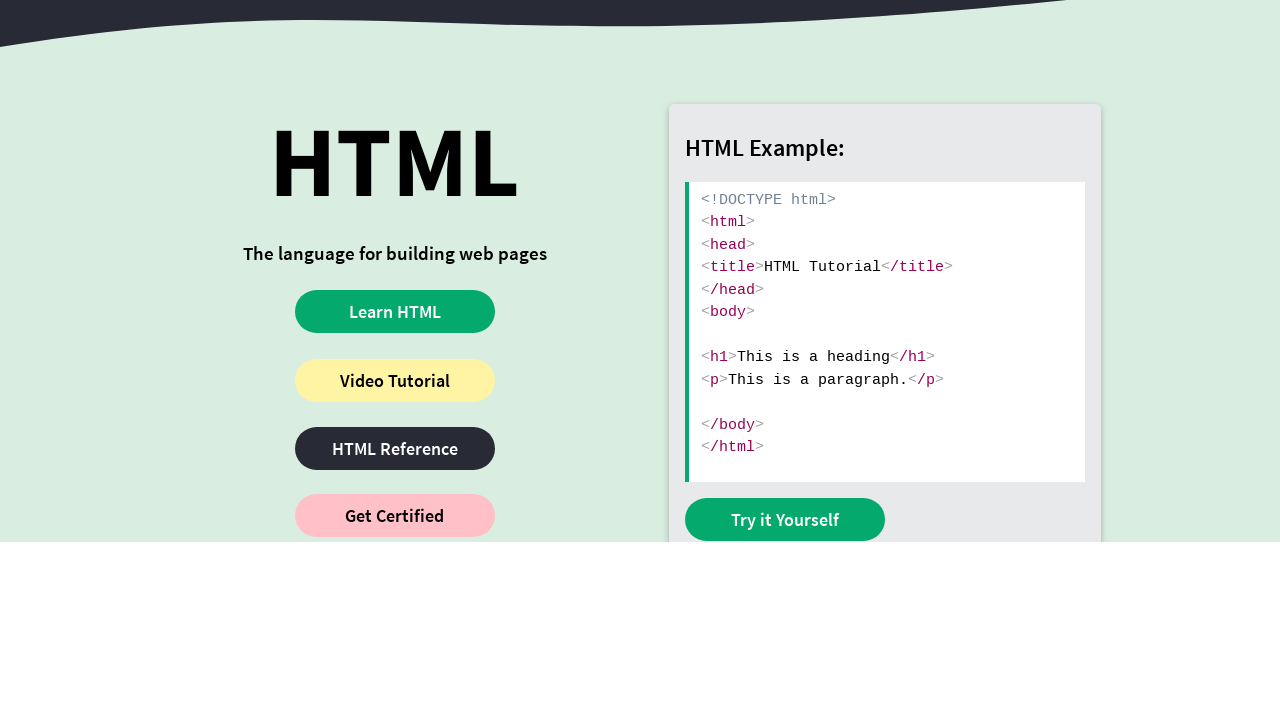

Waited 1 second after Page Up (iteration 3/10)
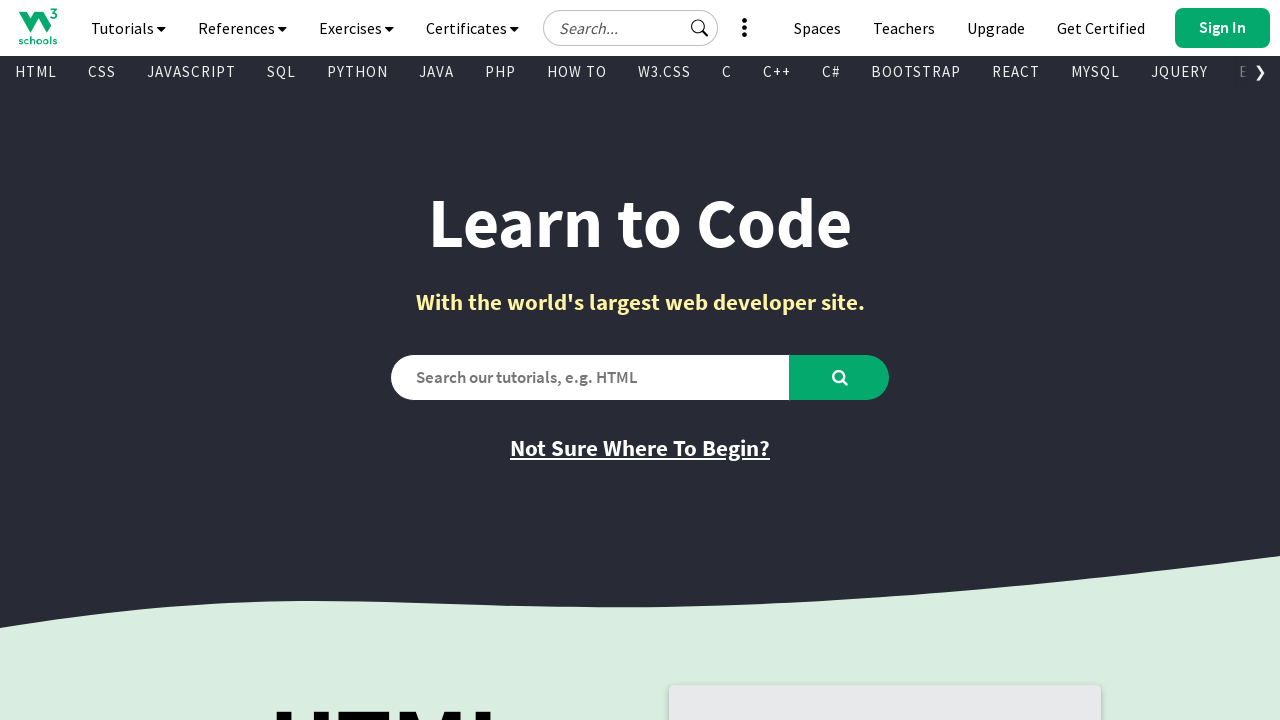

Pressed Page Down key (iteration 4/10)
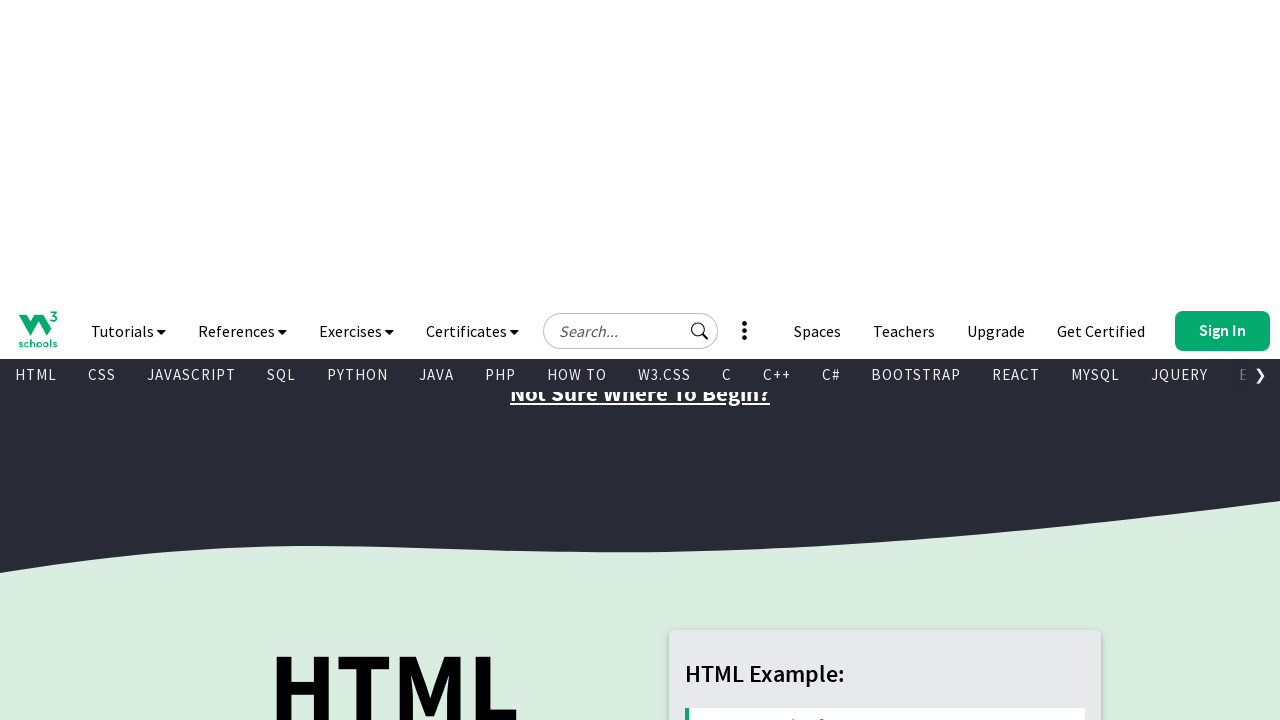

Waited 1 second after Page Down (iteration 4/10)
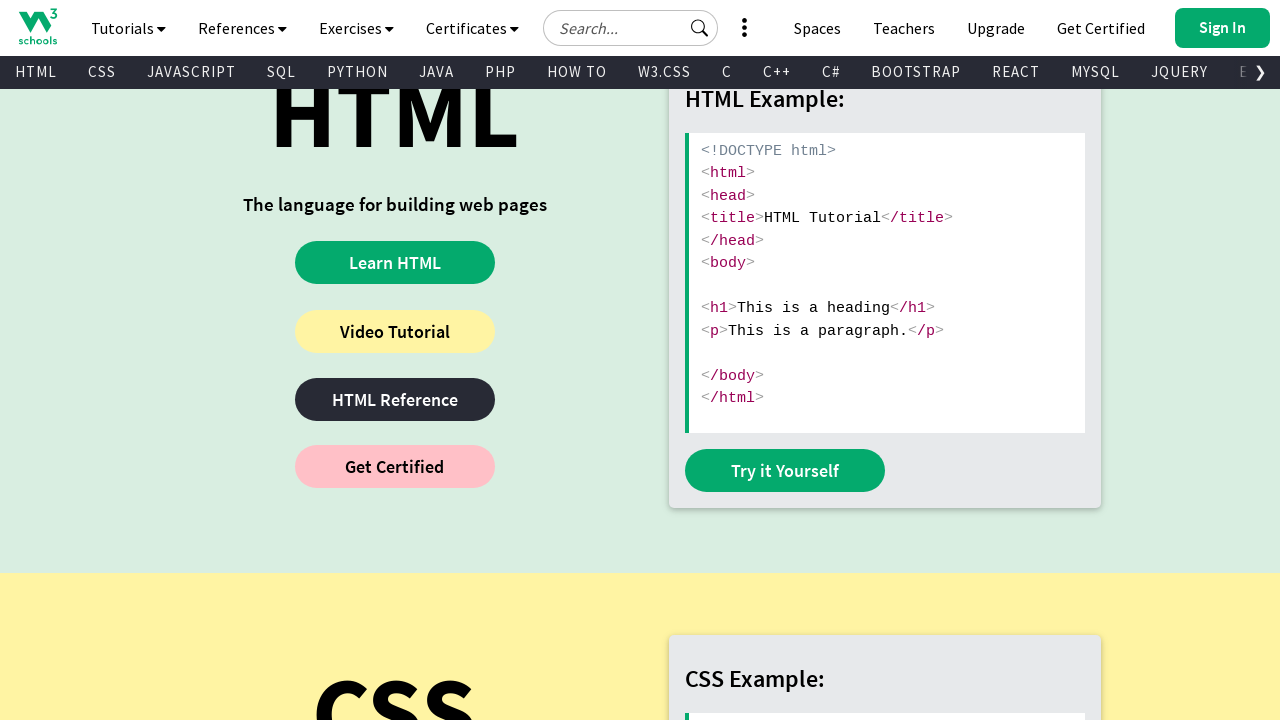

Pressed Page Up key (iteration 4/10)
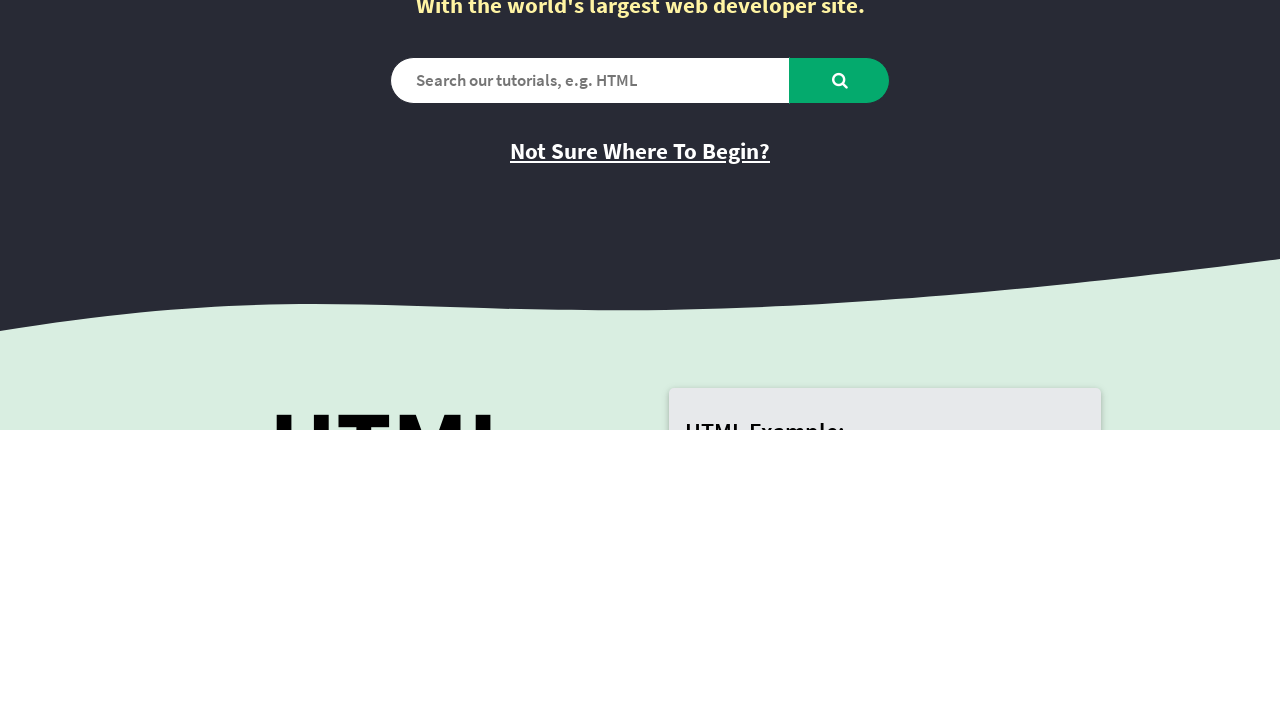

Waited 1 second after Page Up (iteration 4/10)
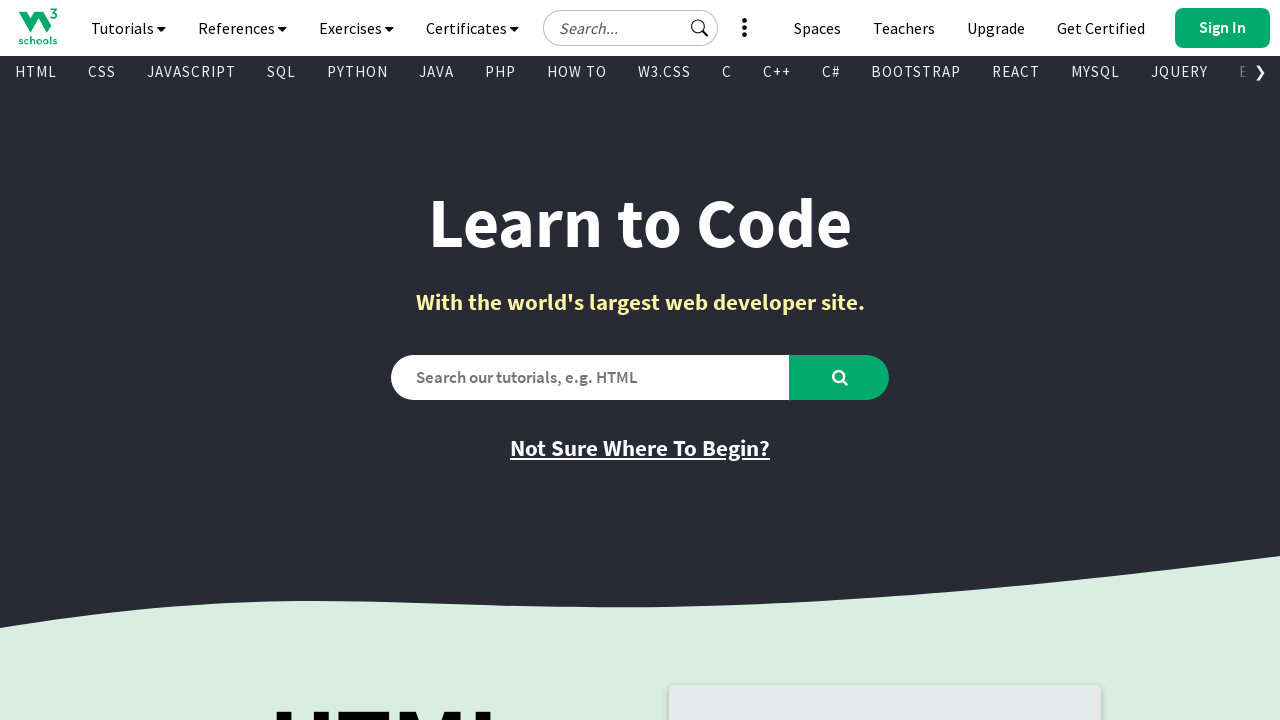

Pressed Page Down key (iteration 5/10)
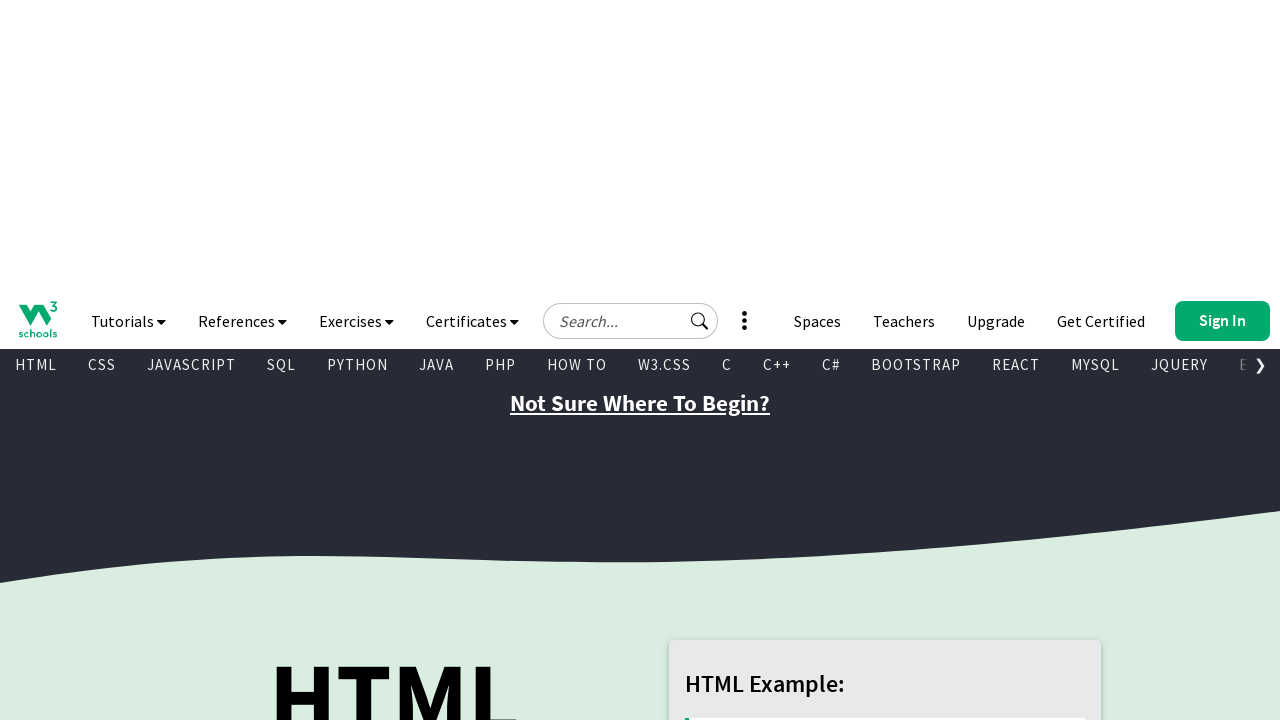

Waited 1 second after Page Down (iteration 5/10)
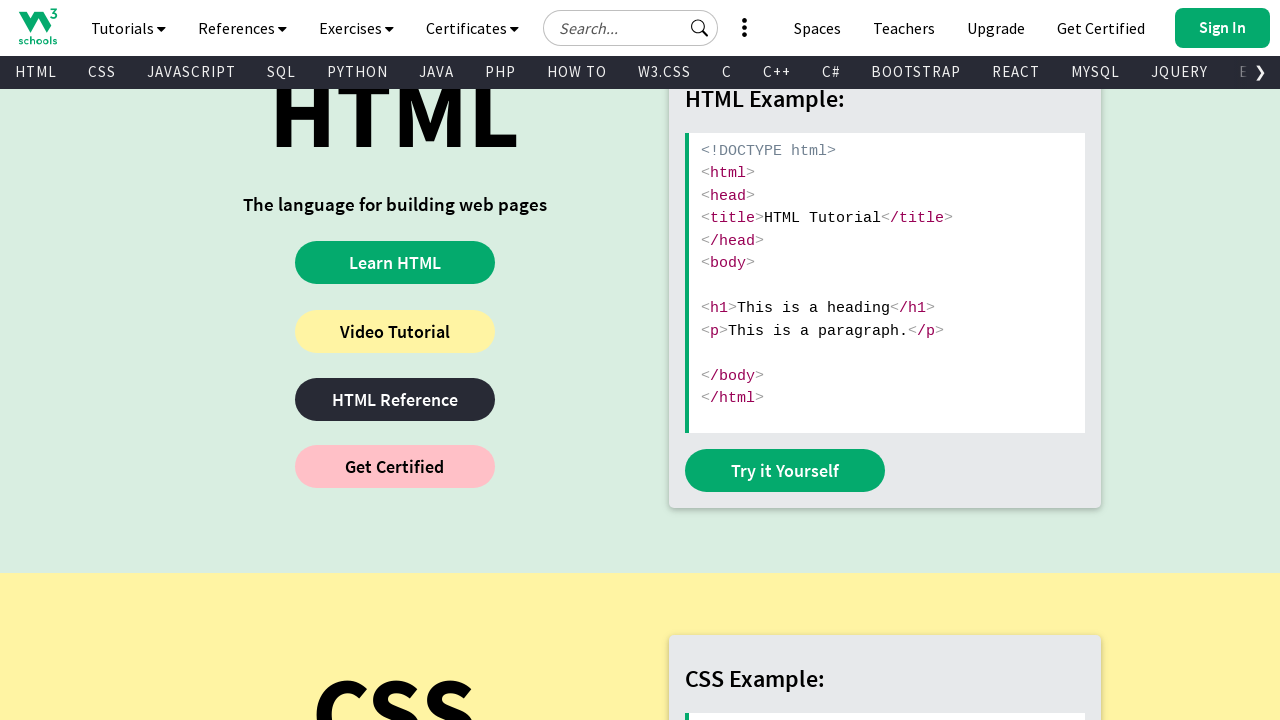

Pressed Page Up key (iteration 5/10)
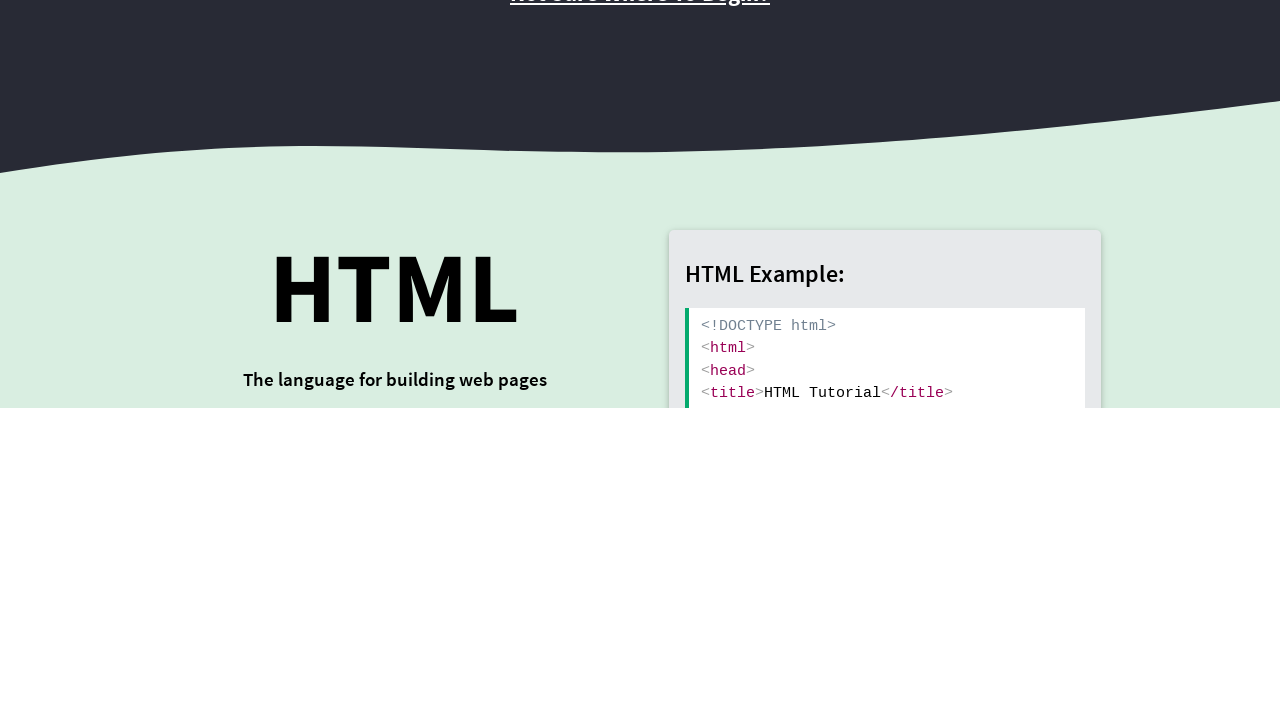

Waited 1 second after Page Up (iteration 5/10)
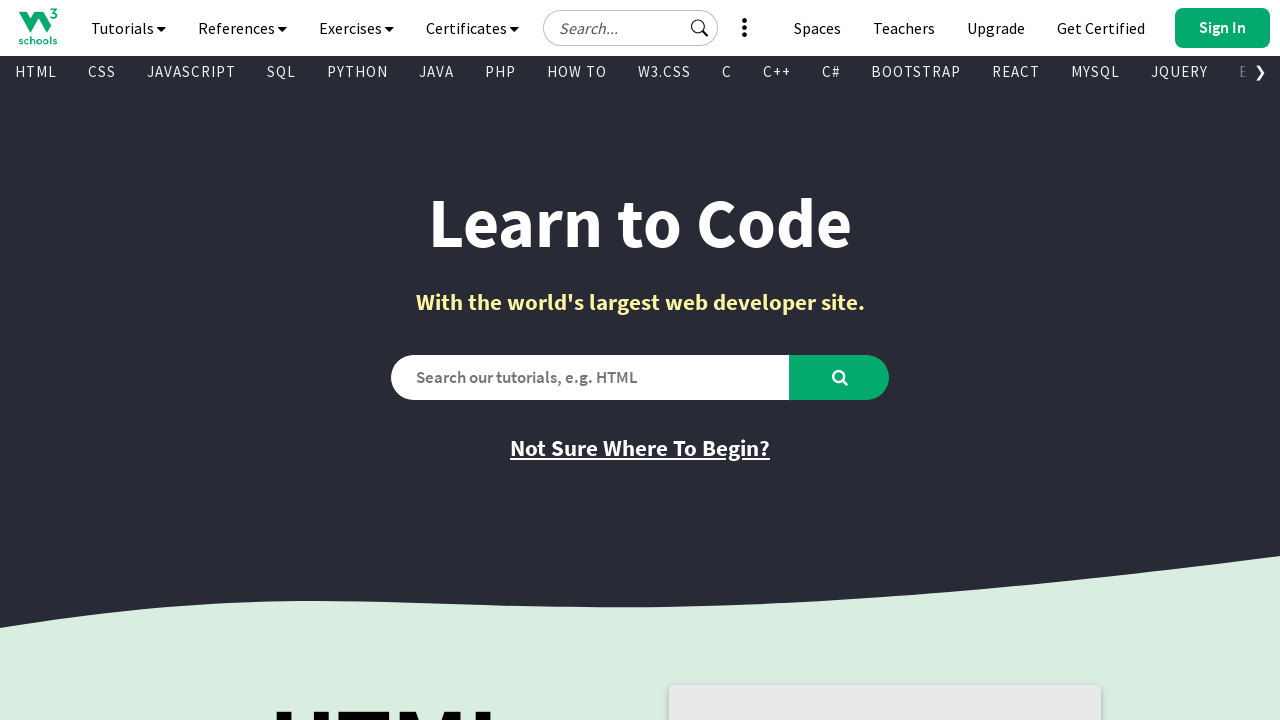

Pressed Page Down key (iteration 6/10)
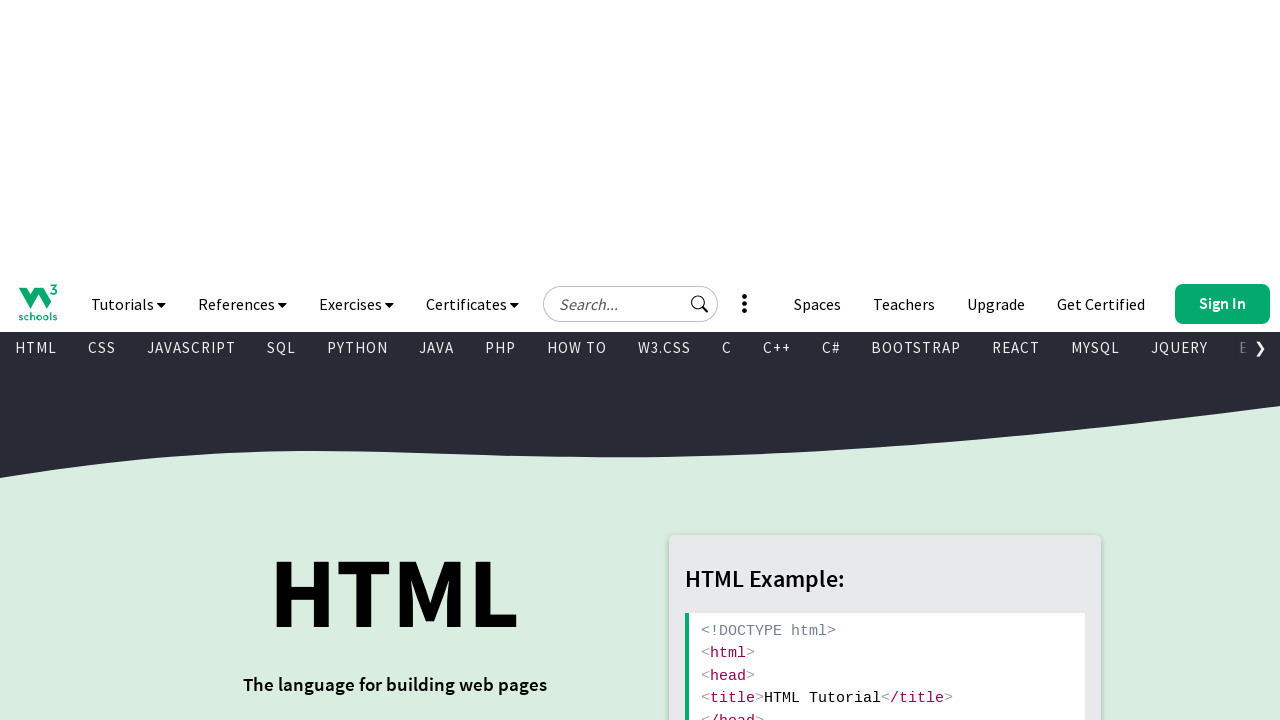

Waited 1 second after Page Down (iteration 6/10)
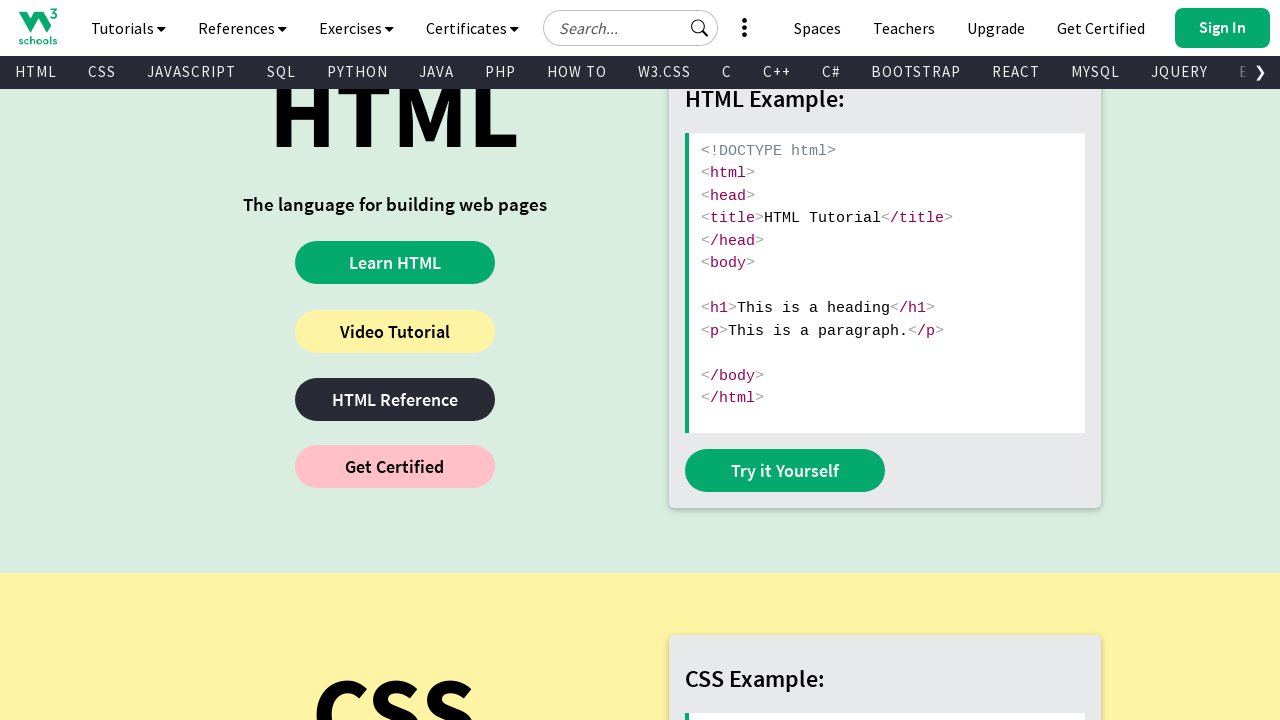

Pressed Page Up key (iteration 6/10)
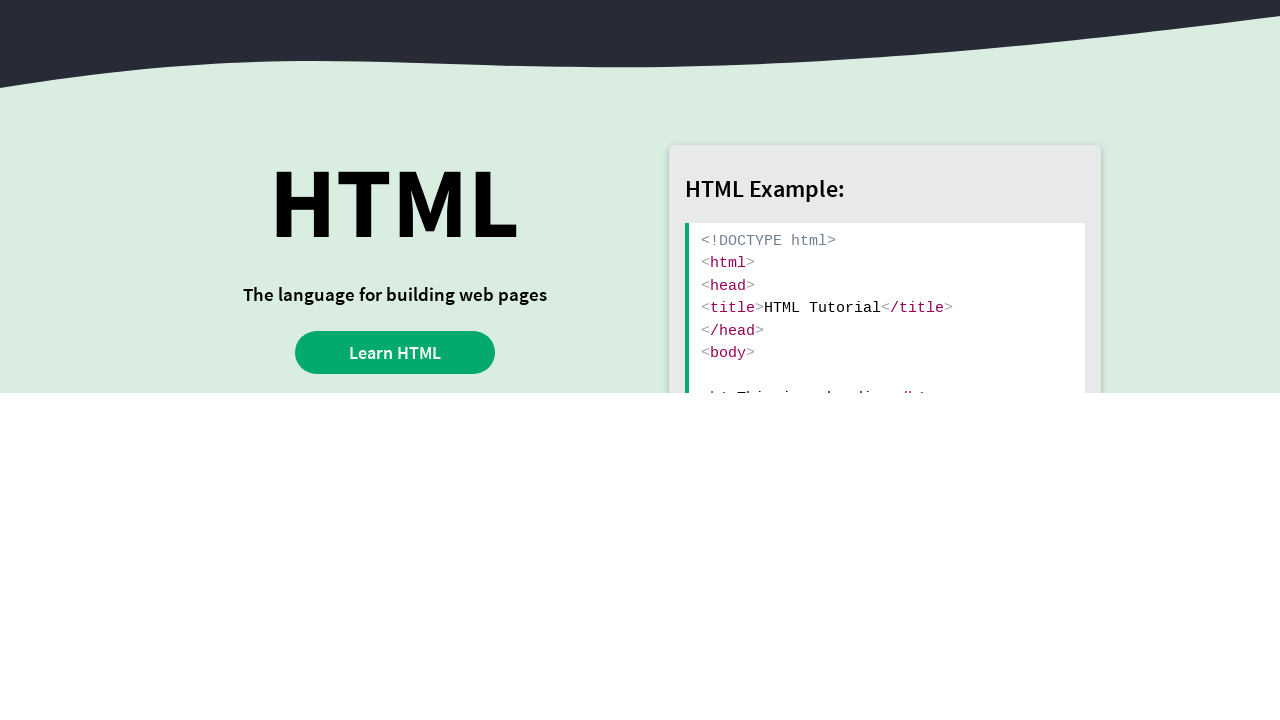

Waited 1 second after Page Up (iteration 6/10)
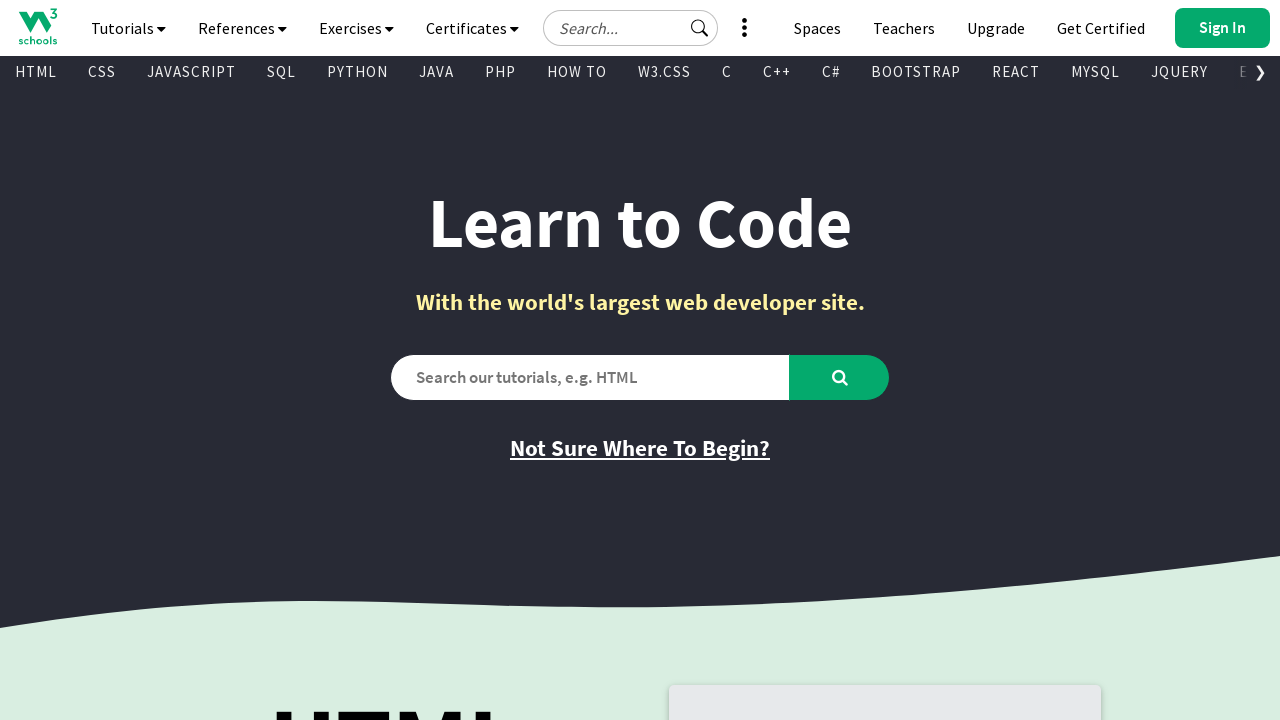

Pressed Page Down key (iteration 7/10)
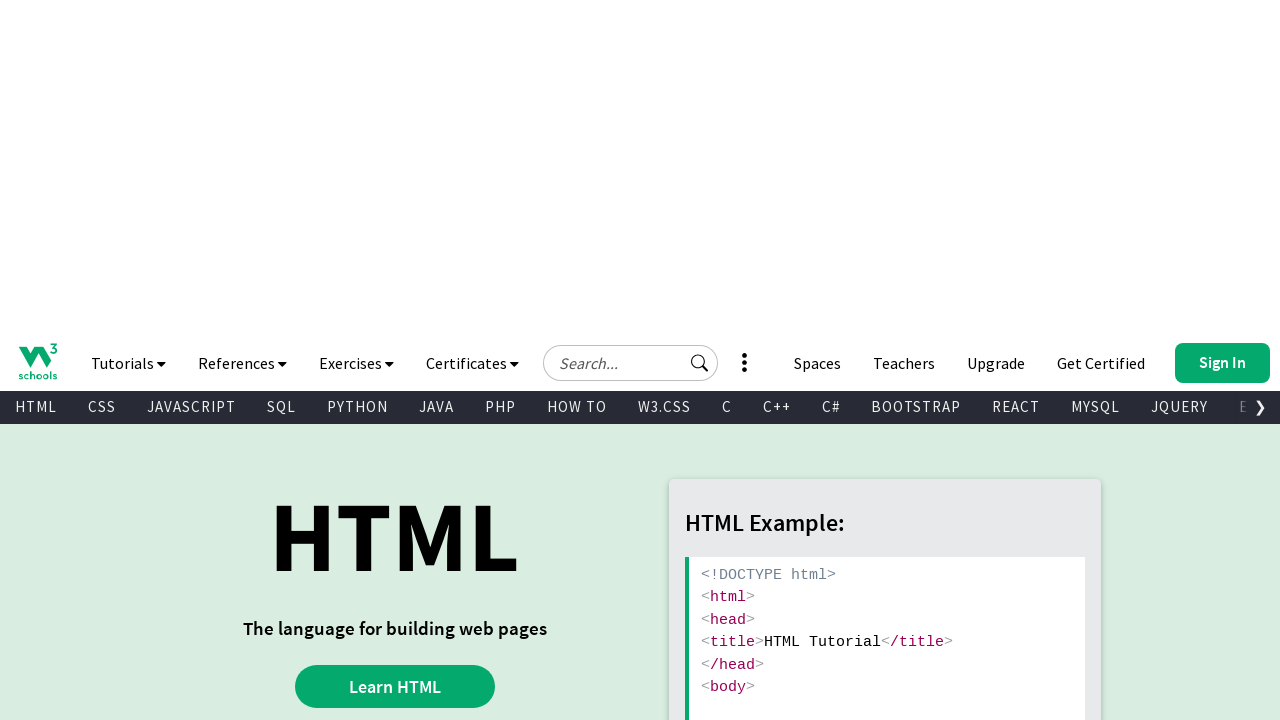

Waited 1 second after Page Down (iteration 7/10)
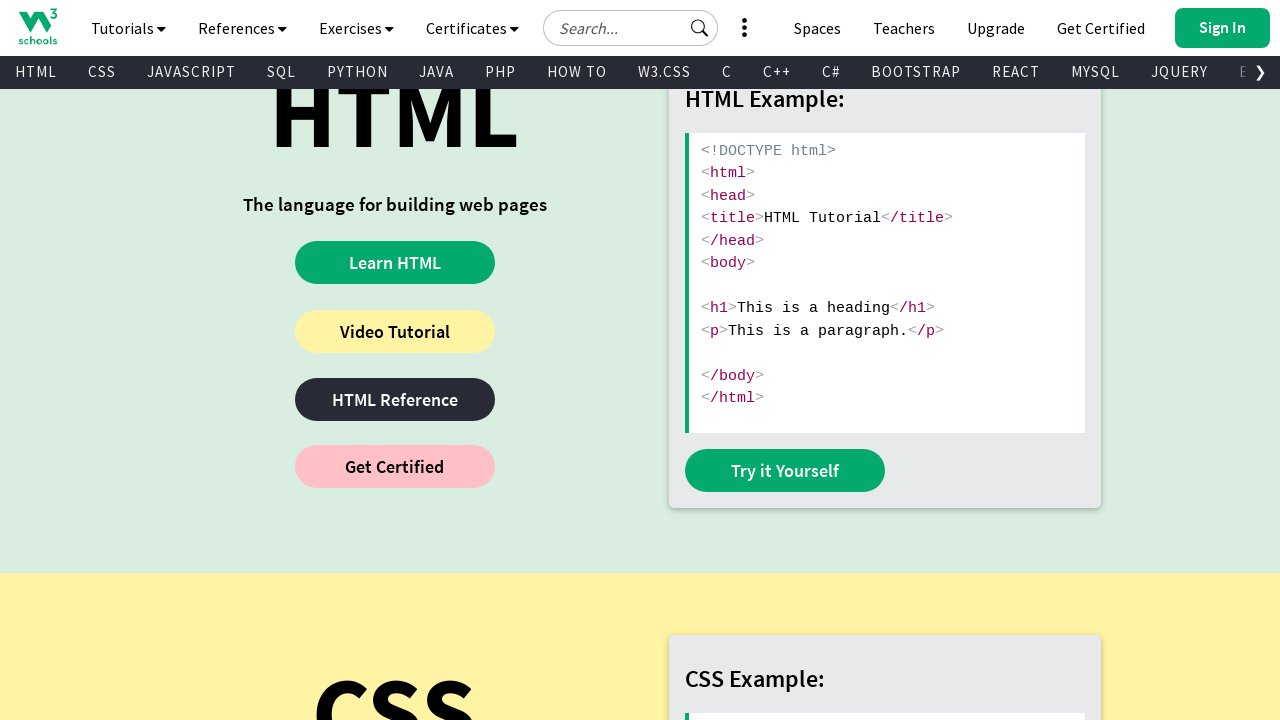

Pressed Page Up key (iteration 7/10)
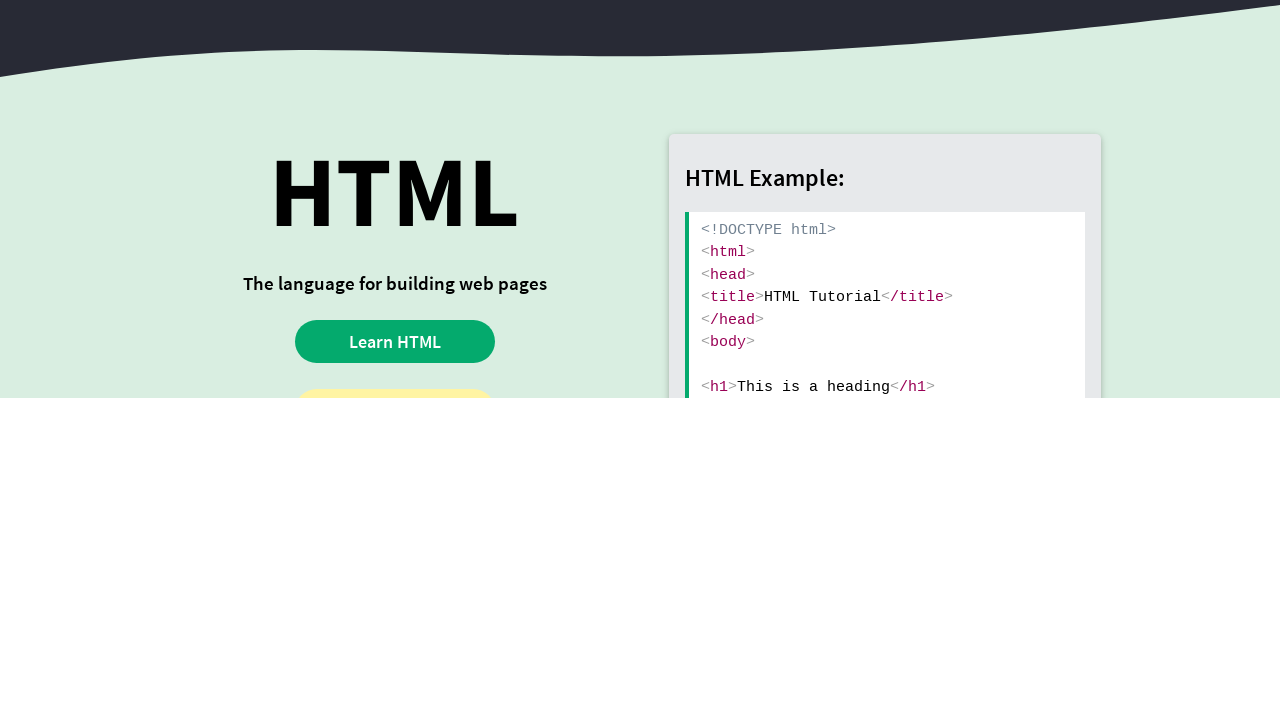

Waited 1 second after Page Up (iteration 7/10)
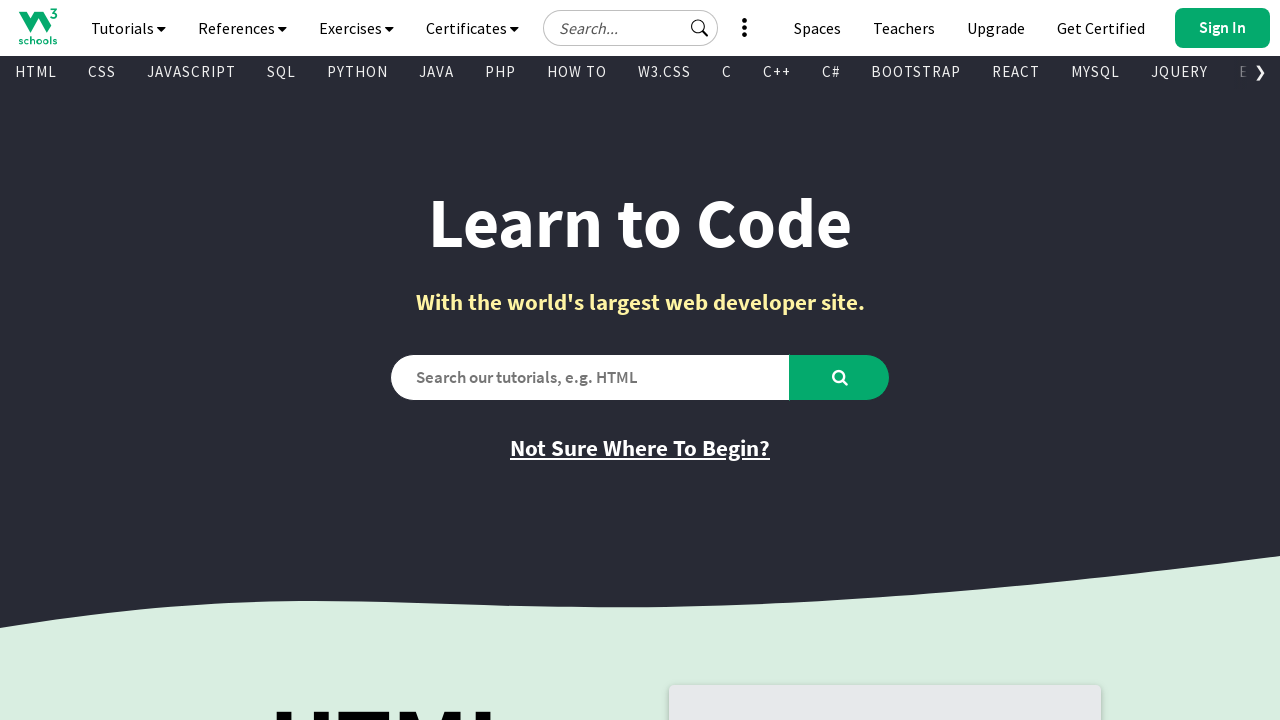

Pressed Page Down key (iteration 8/10)
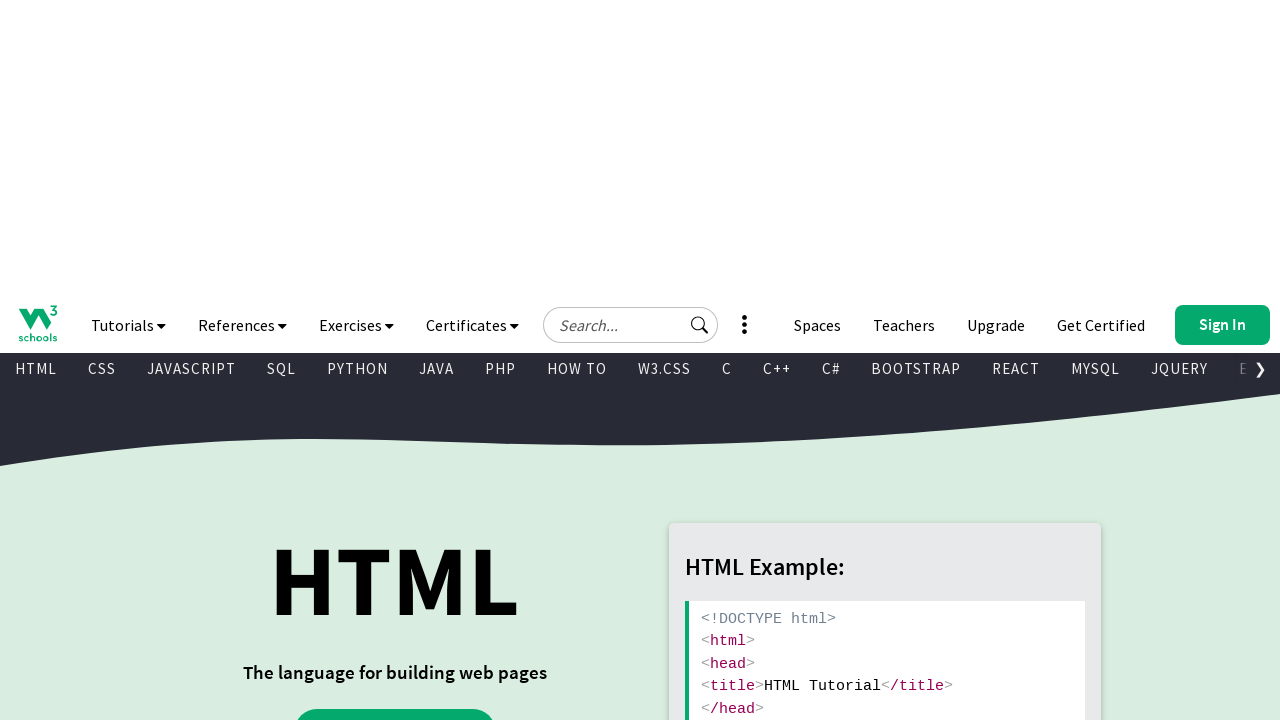

Waited 1 second after Page Down (iteration 8/10)
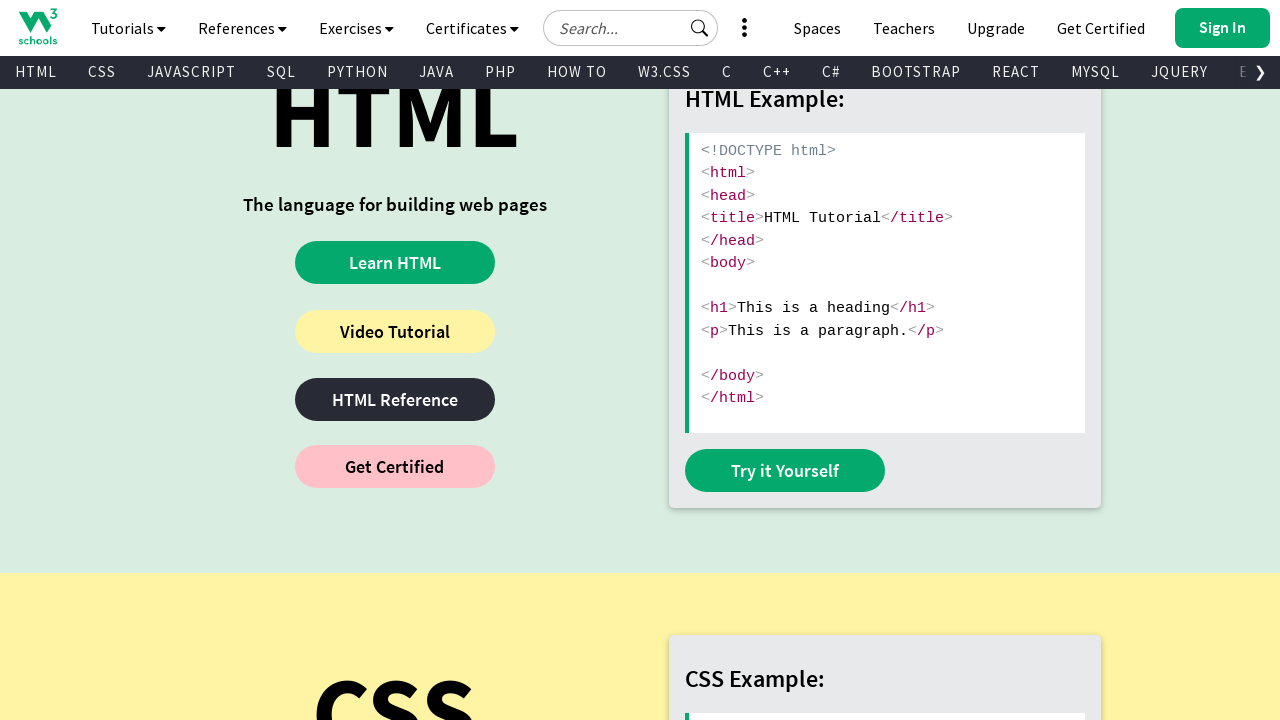

Pressed Page Up key (iteration 8/10)
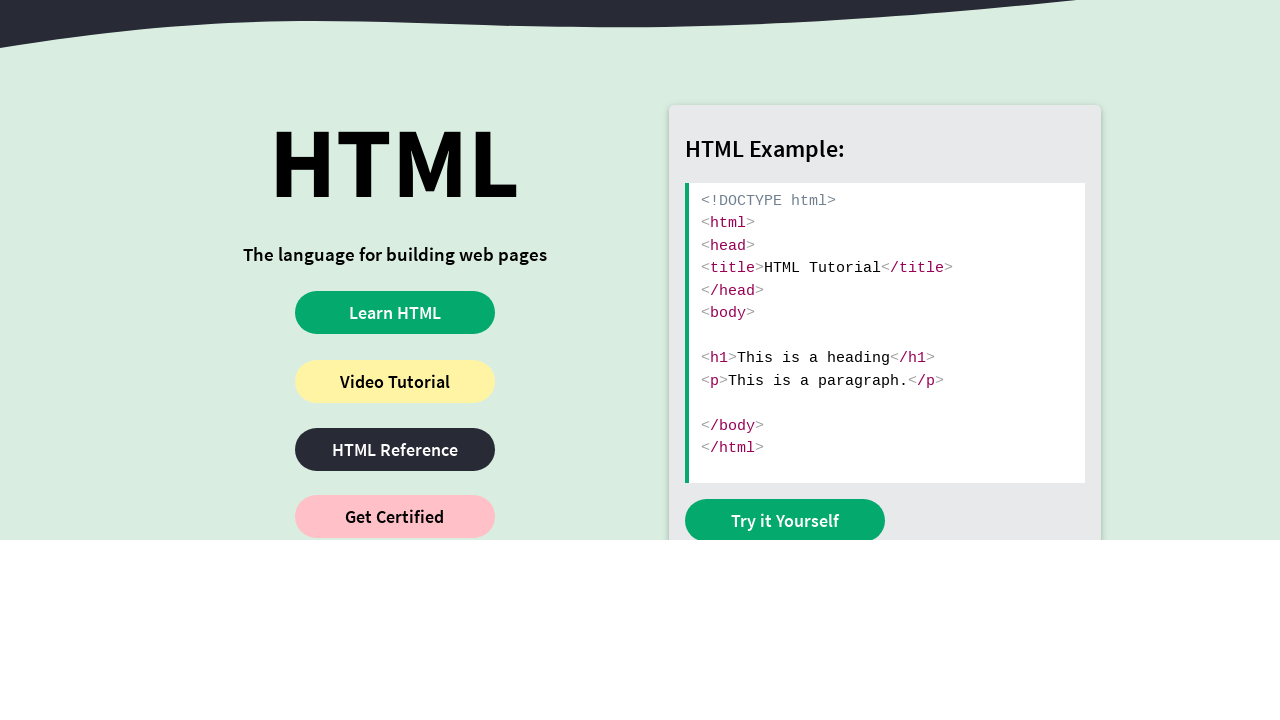

Waited 1 second after Page Up (iteration 8/10)
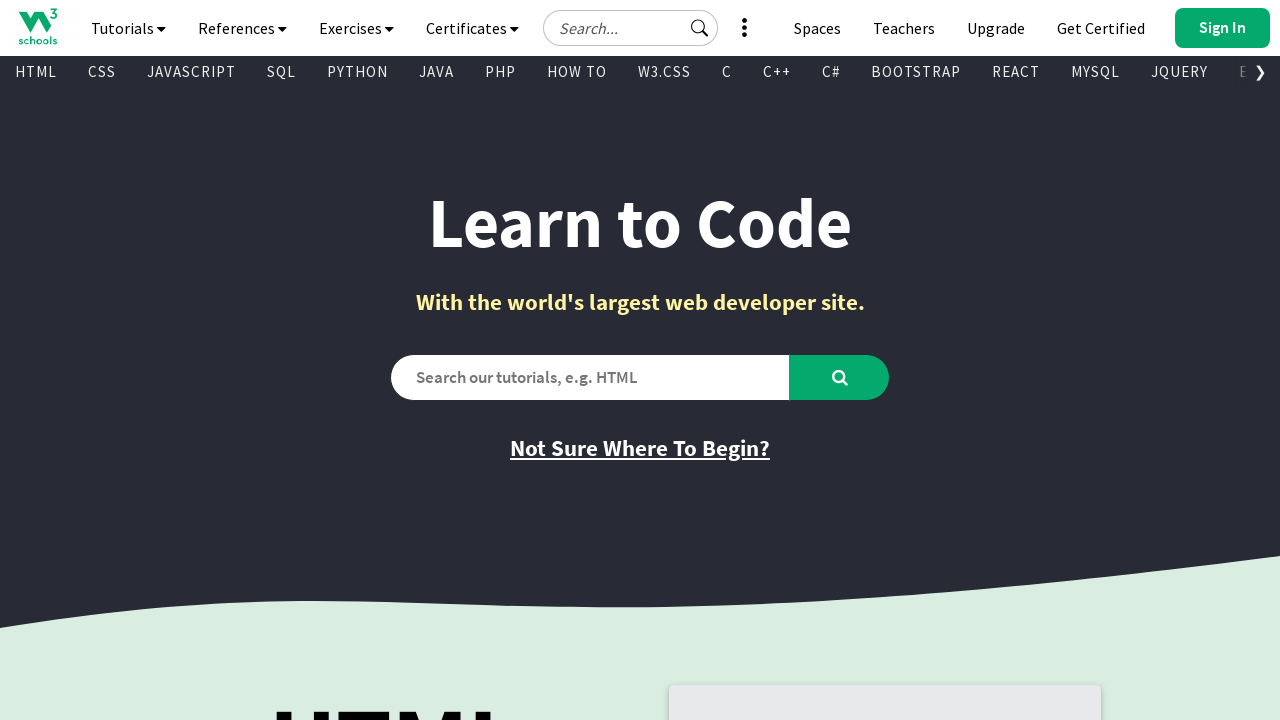

Pressed Page Down key (iteration 9/10)
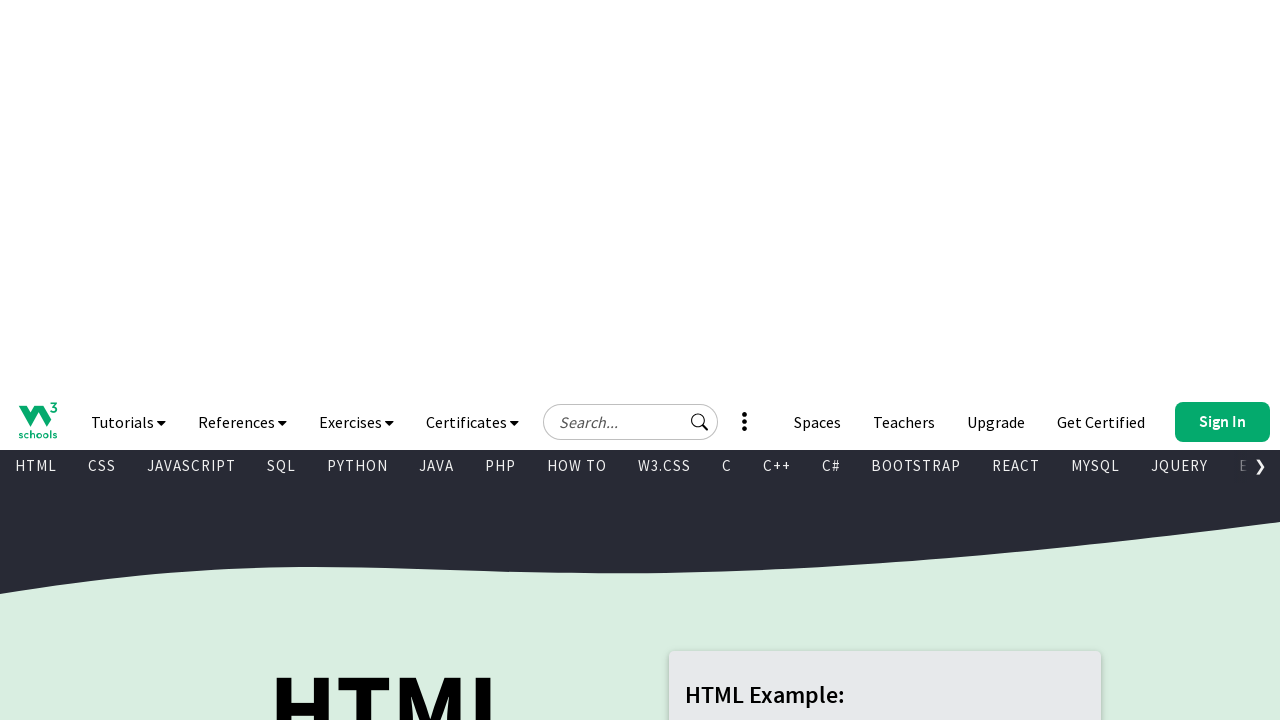

Waited 1 second after Page Down (iteration 9/10)
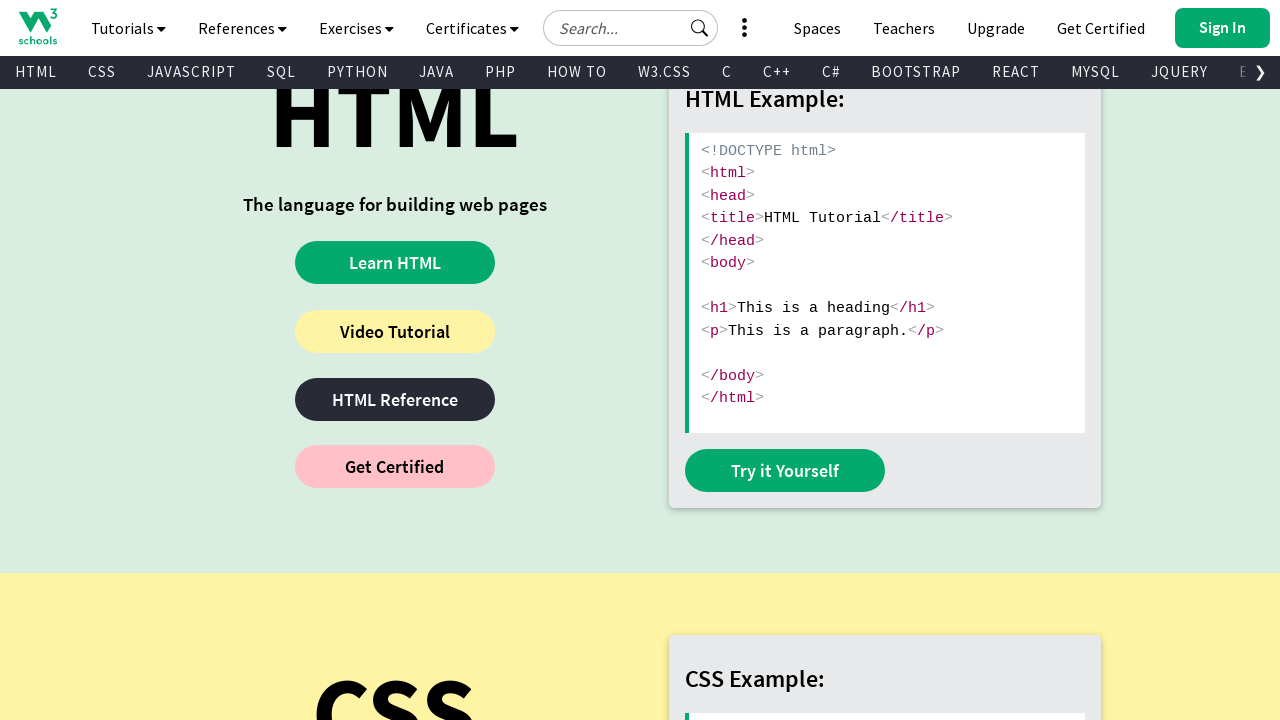

Pressed Page Up key (iteration 9/10)
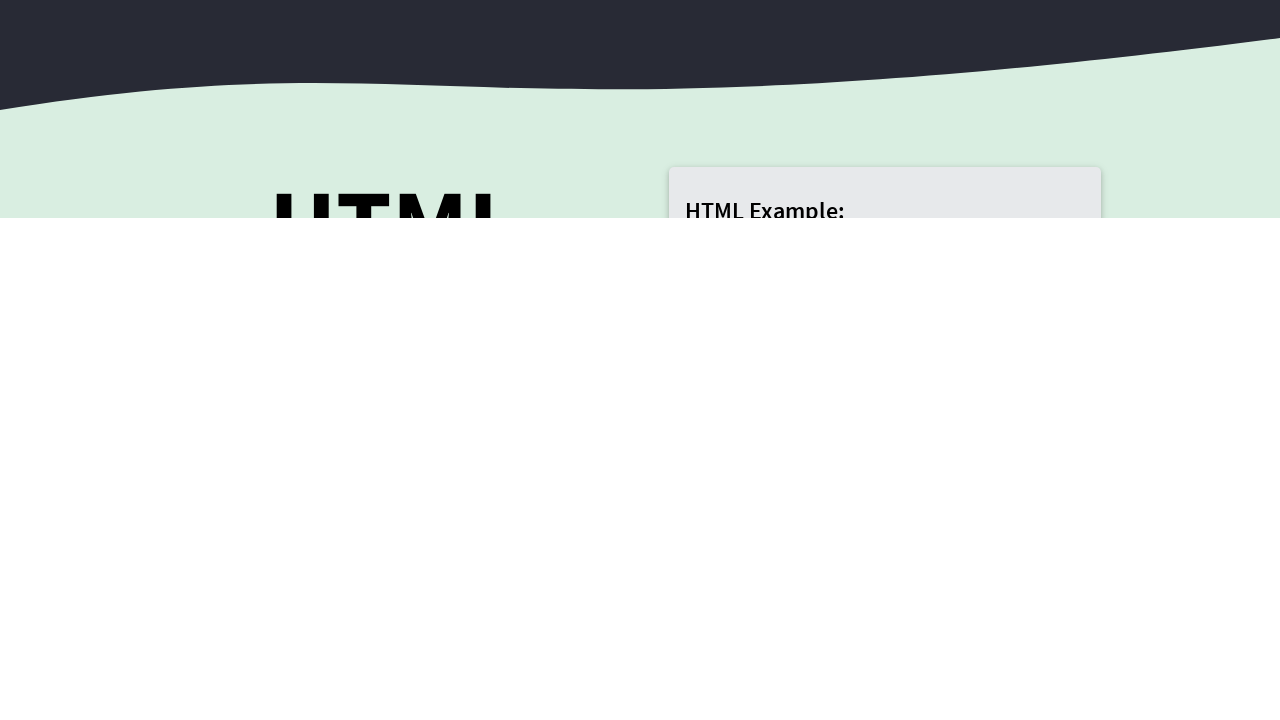

Waited 1 second after Page Up (iteration 9/10)
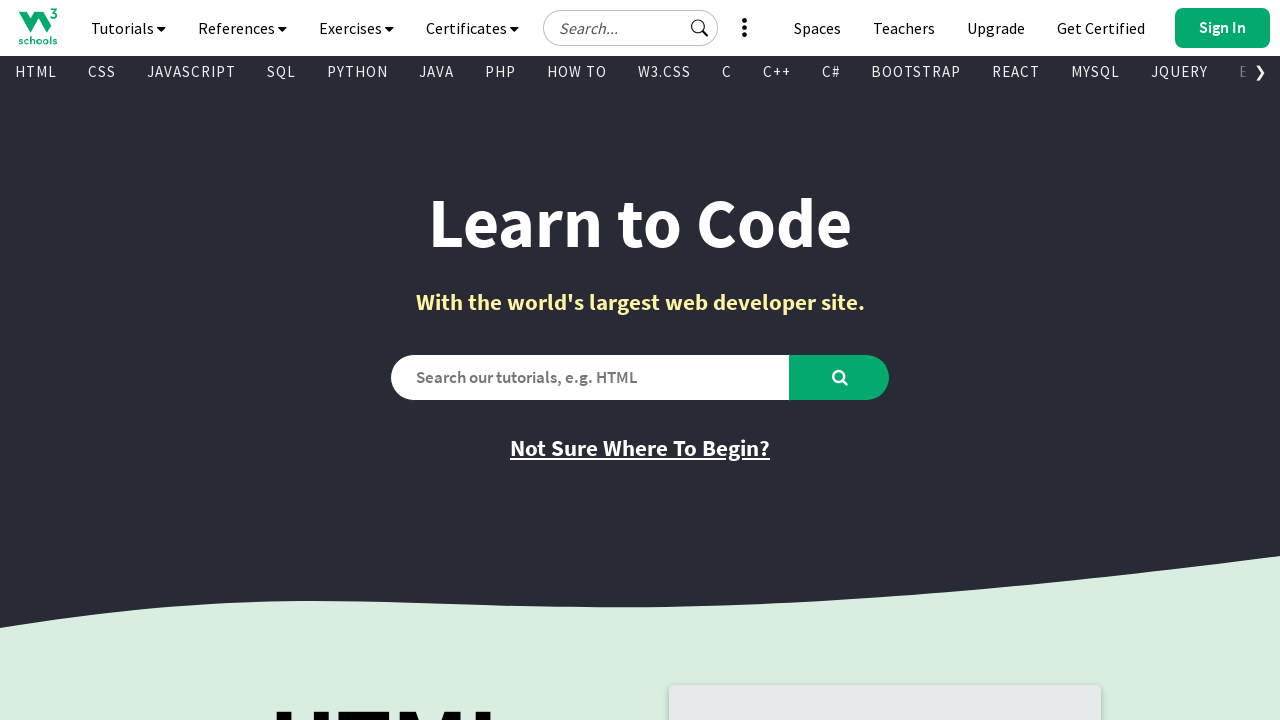

Pressed Page Down key (iteration 10/10)
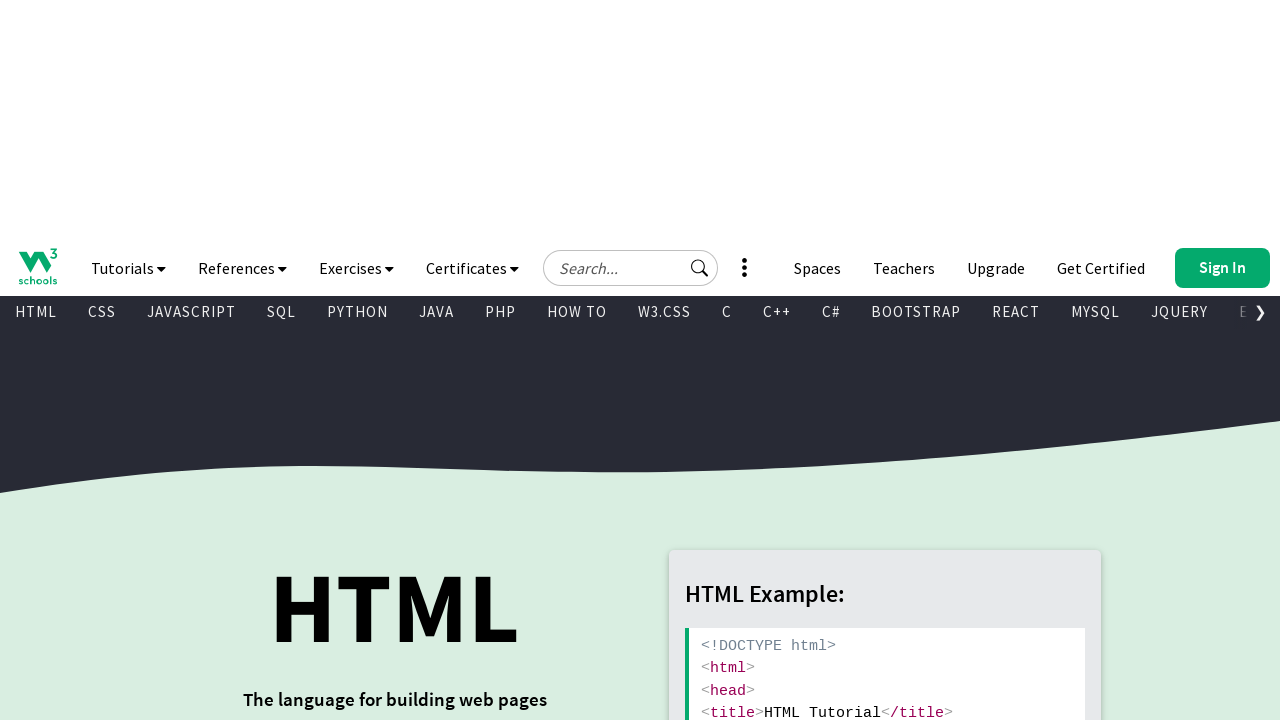

Waited 1 second after Page Down (iteration 10/10)
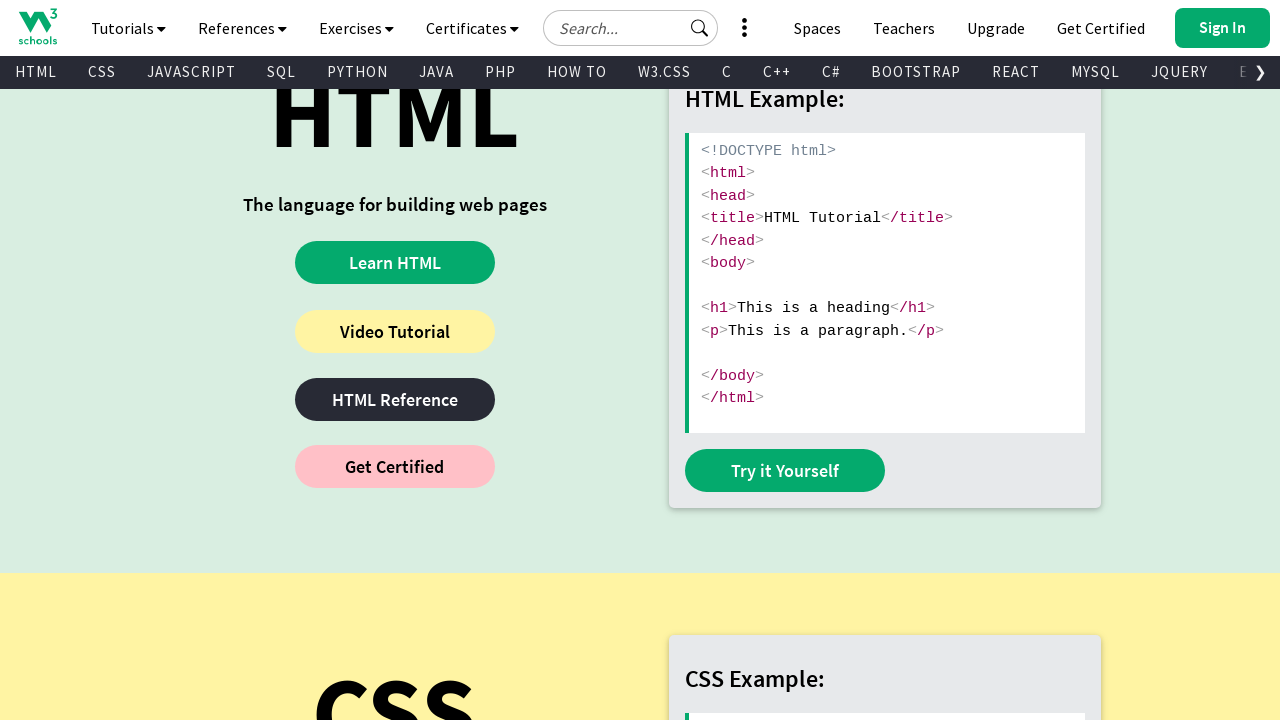

Pressed Page Up key (iteration 10/10)
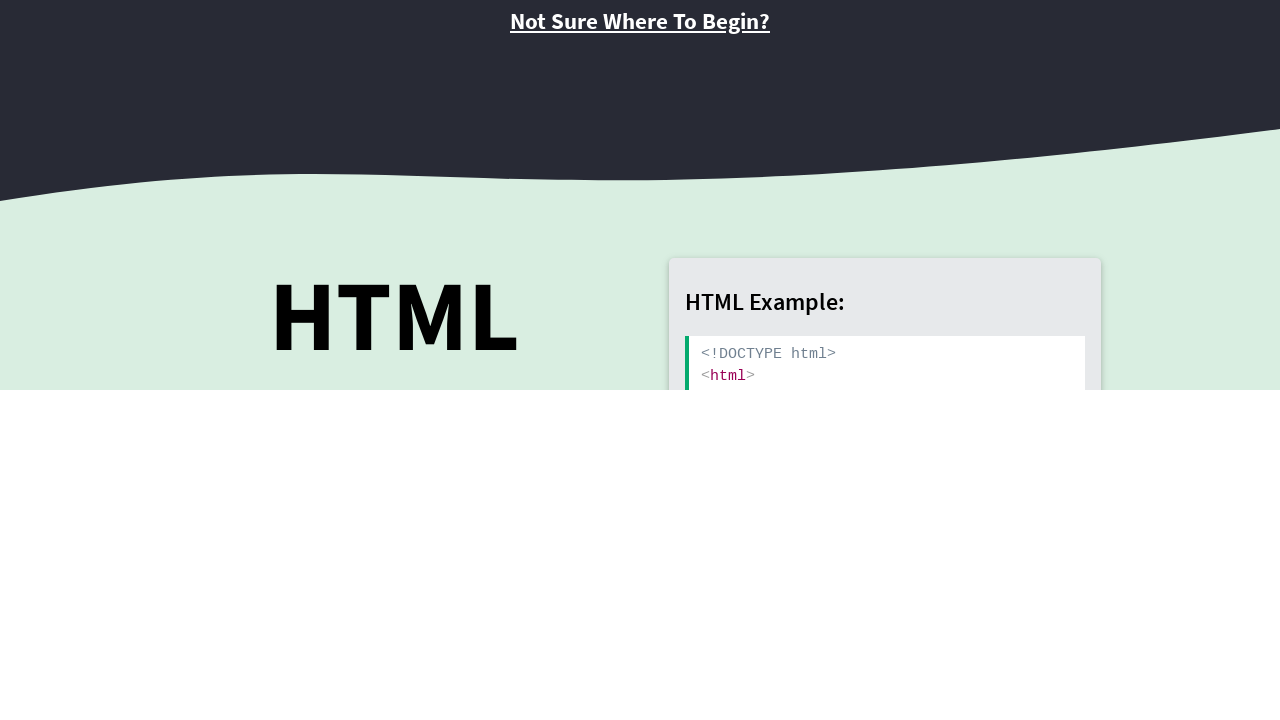

Waited 1 second after Page Up (iteration 10/10)
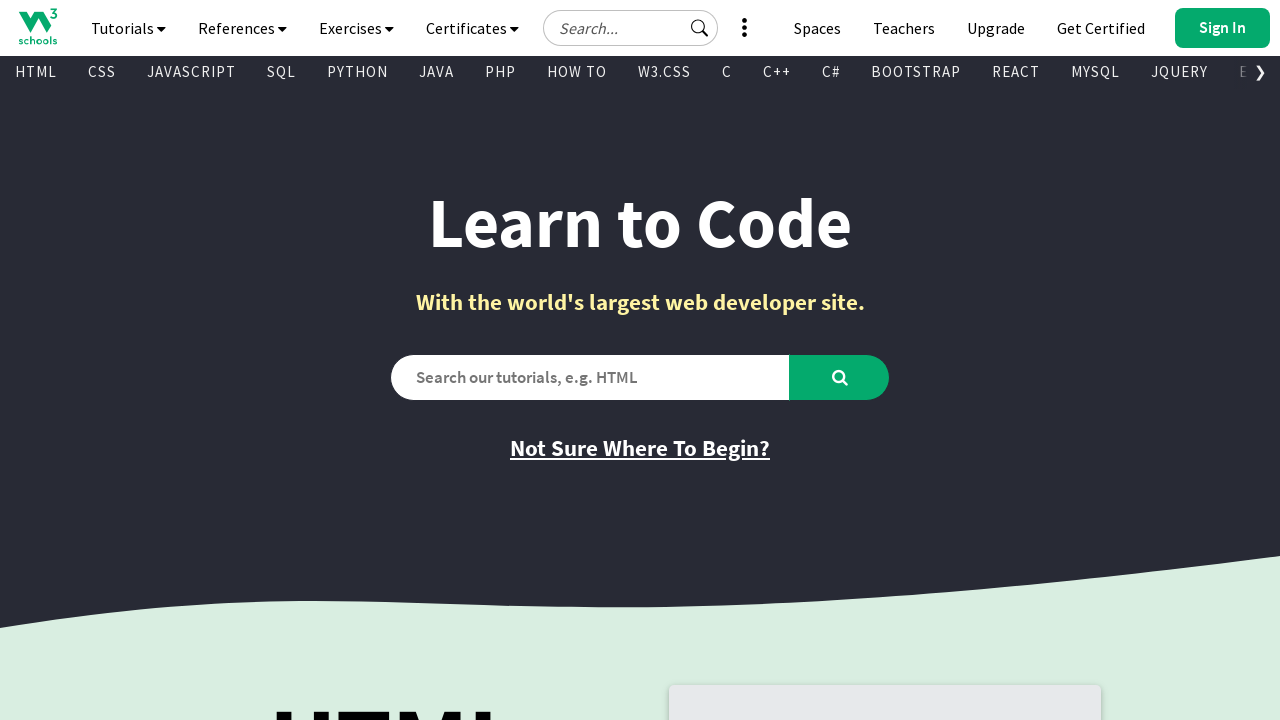

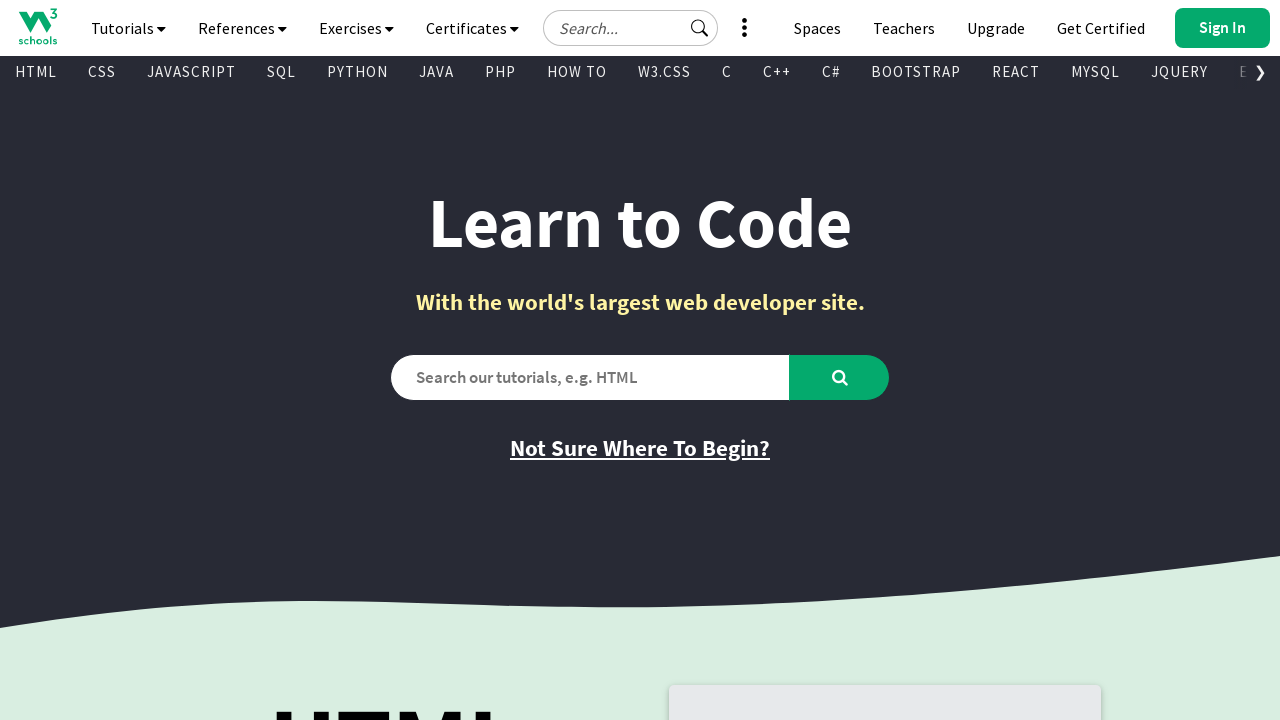